Tests infinite scroll functionality by scrolling down 750 pixels 10 times and then scrolling back up 750 pixels 10 times

Starting URL: https://practice.cydeo.com/infinite_scroll

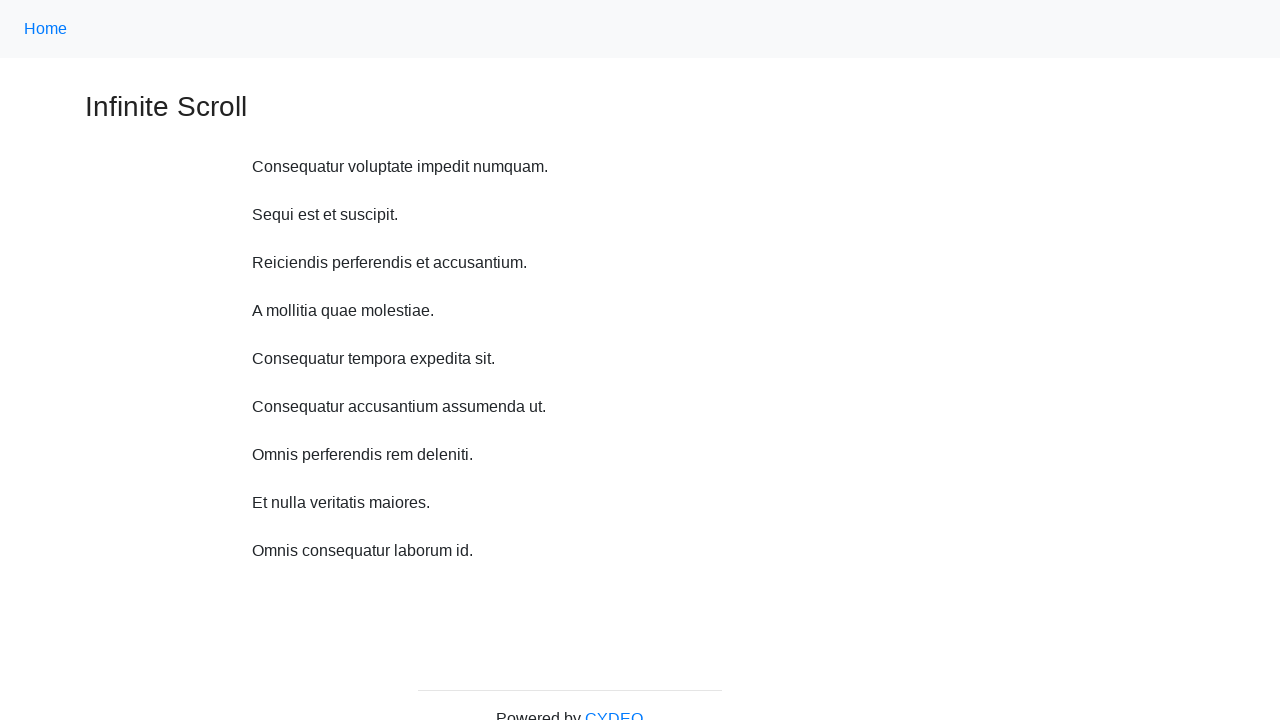

Scrolled down 750 pixels
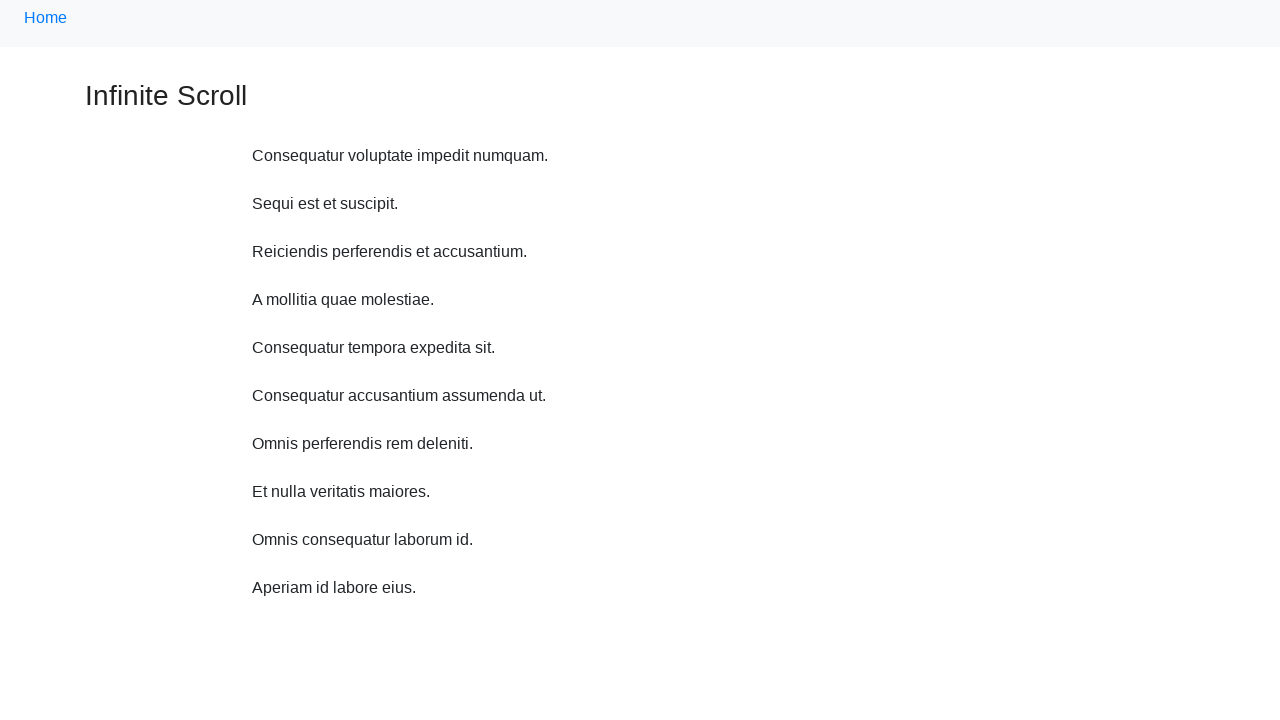

Waited 300ms for infinite scroll content to load
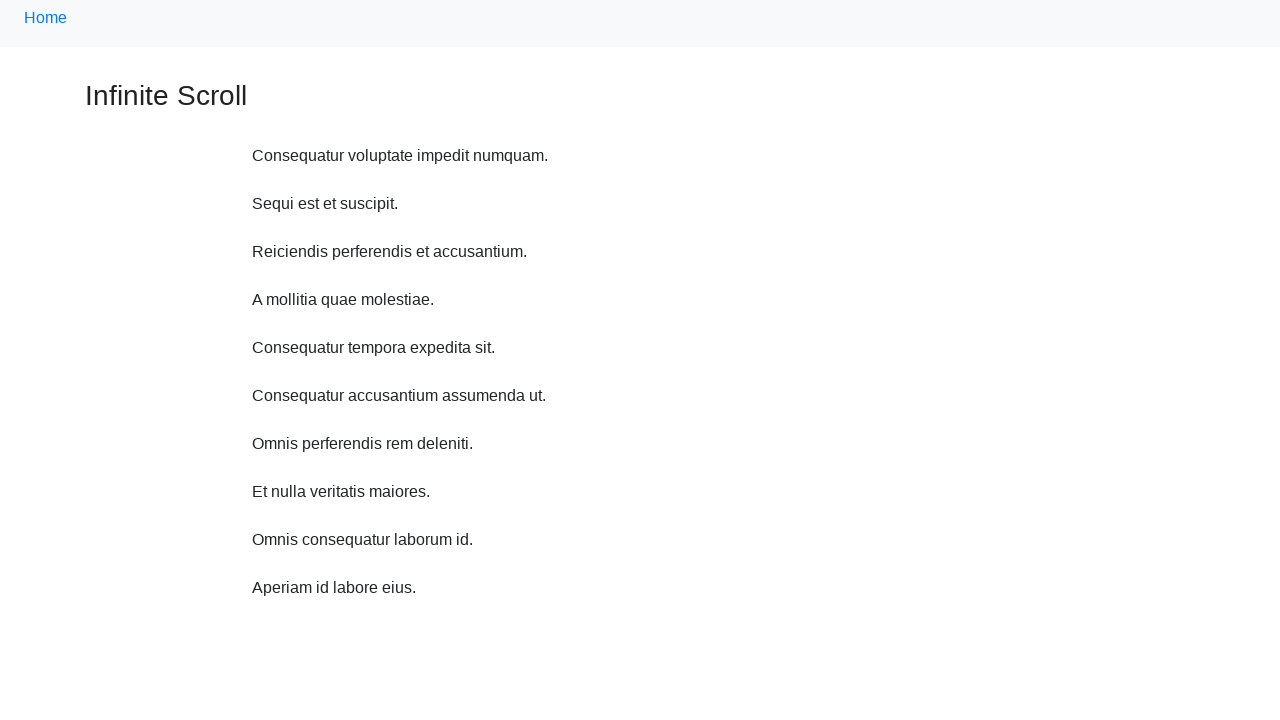

Scrolled down 750 pixels
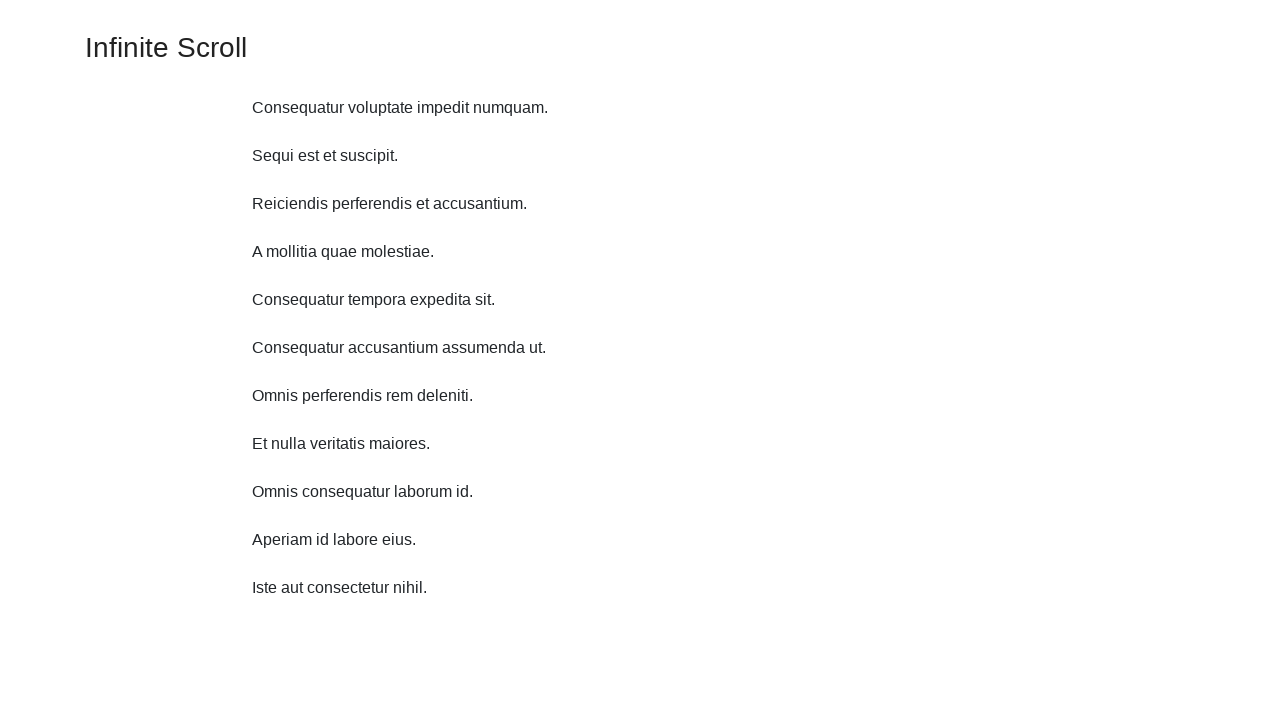

Waited 300ms for infinite scroll content to load
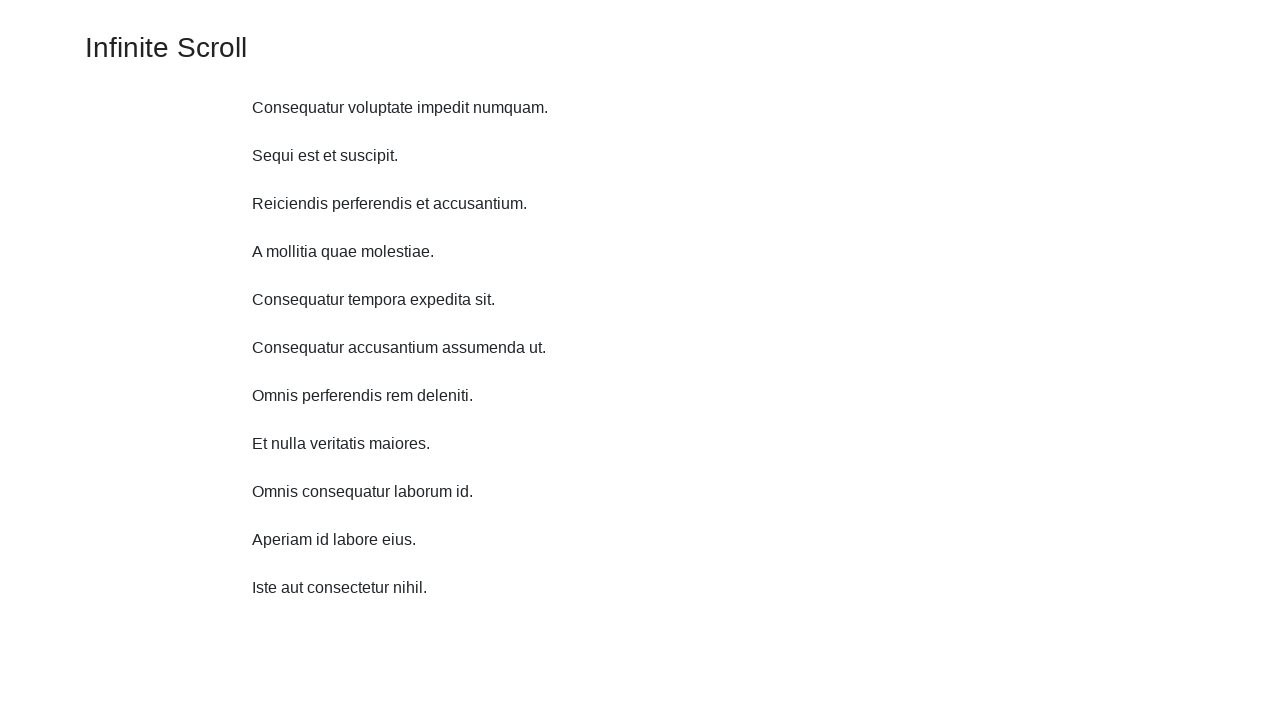

Scrolled down 750 pixels
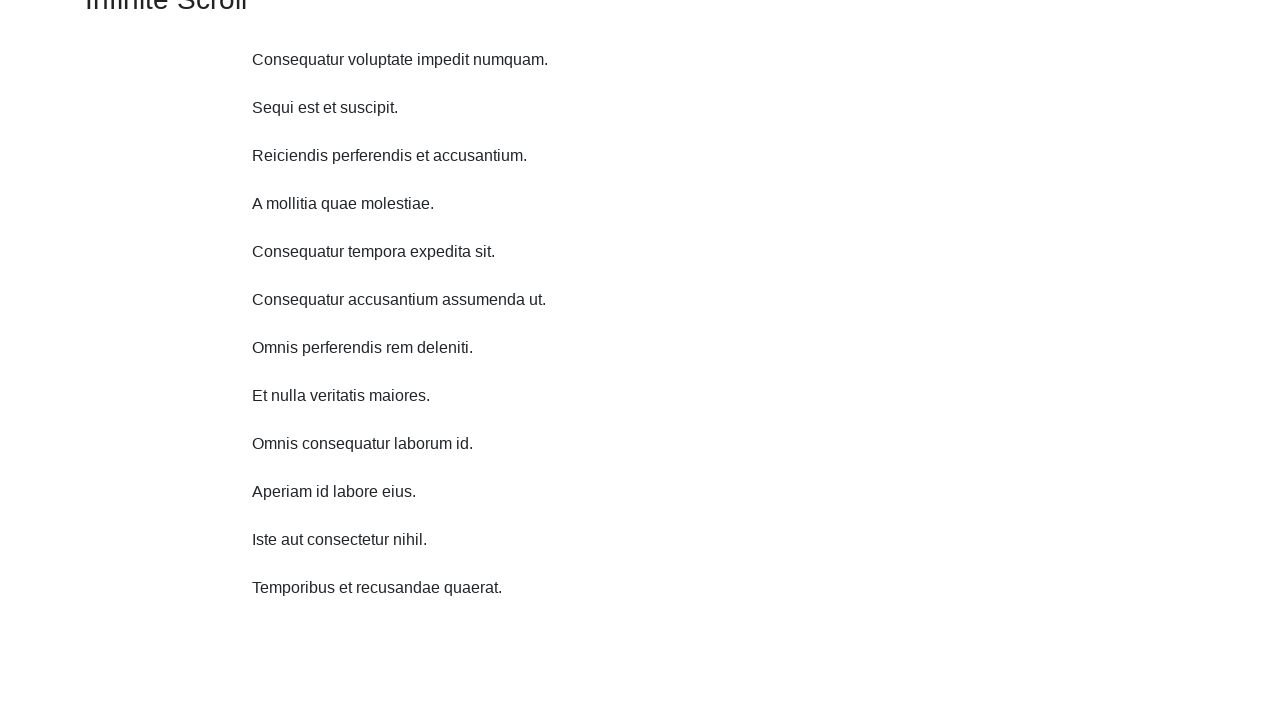

Waited 300ms for infinite scroll content to load
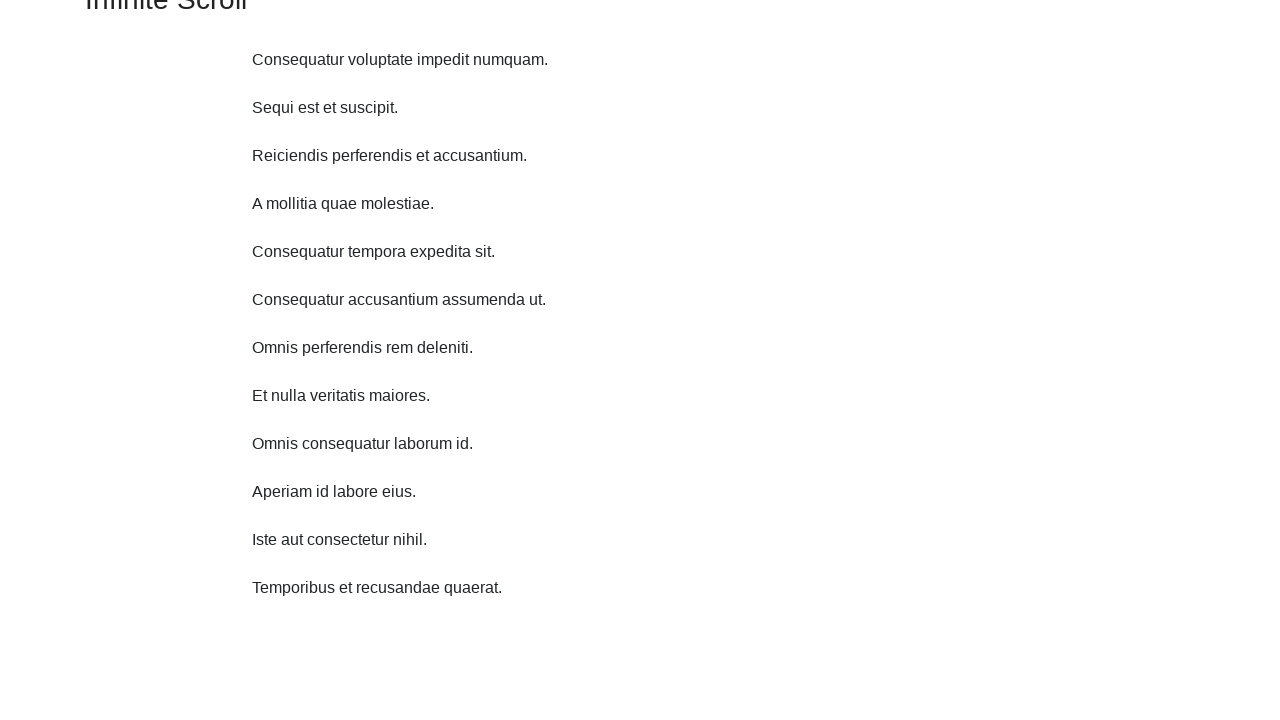

Scrolled down 750 pixels
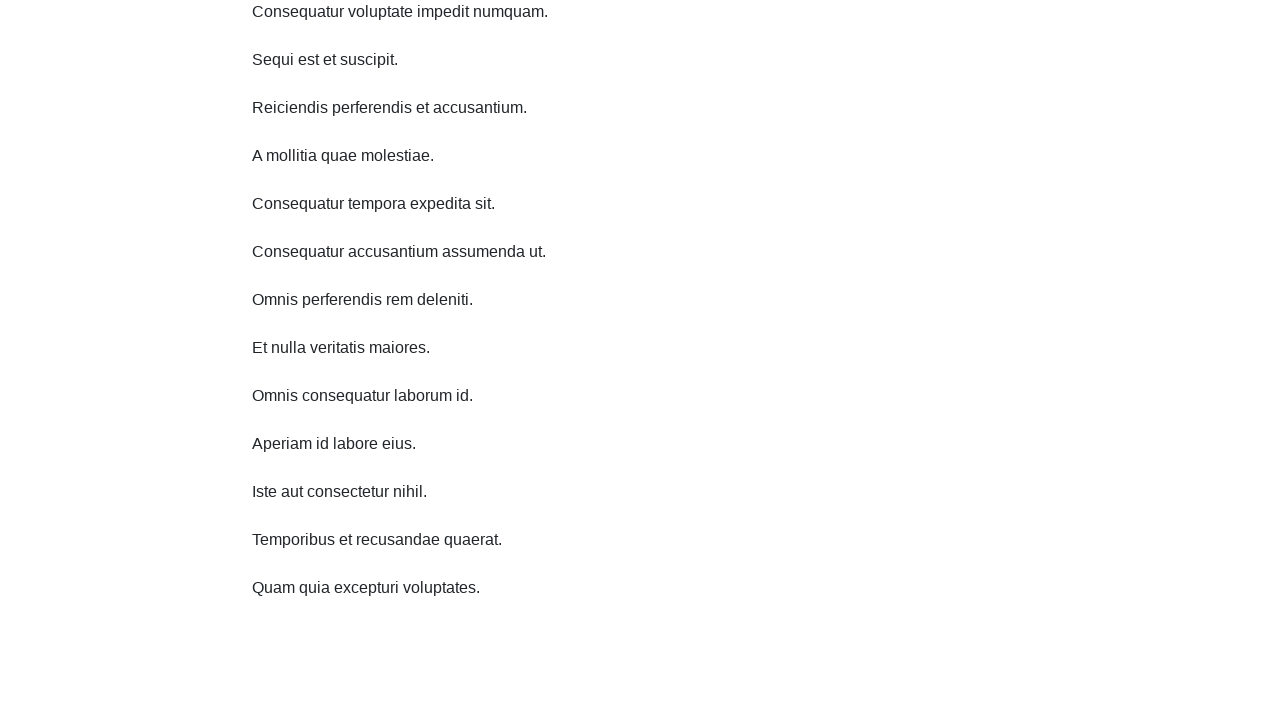

Waited 300ms for infinite scroll content to load
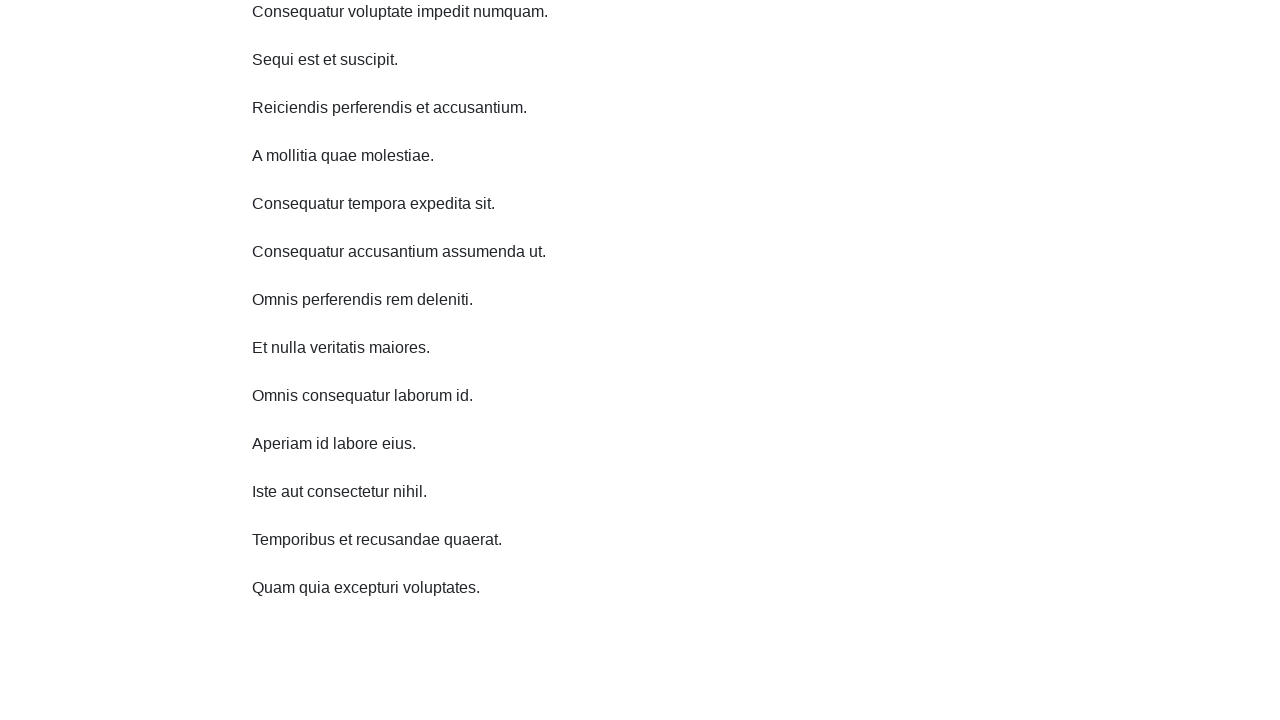

Scrolled down 750 pixels
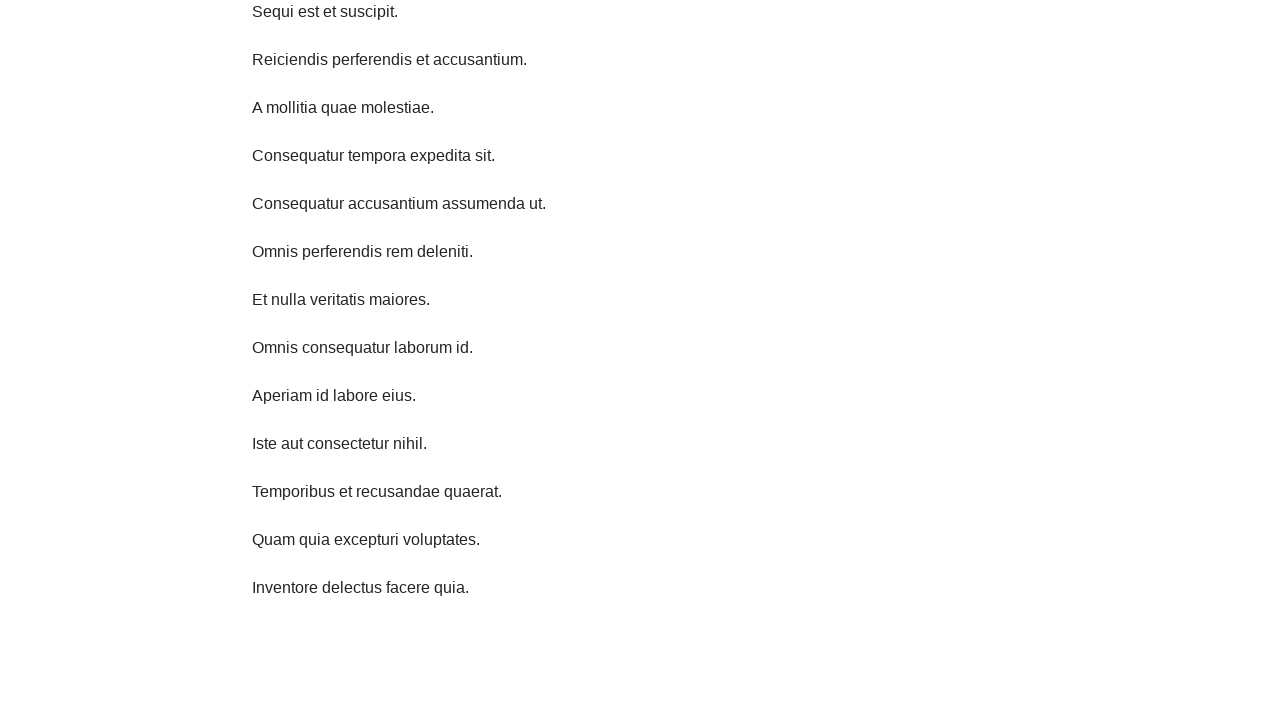

Waited 300ms for infinite scroll content to load
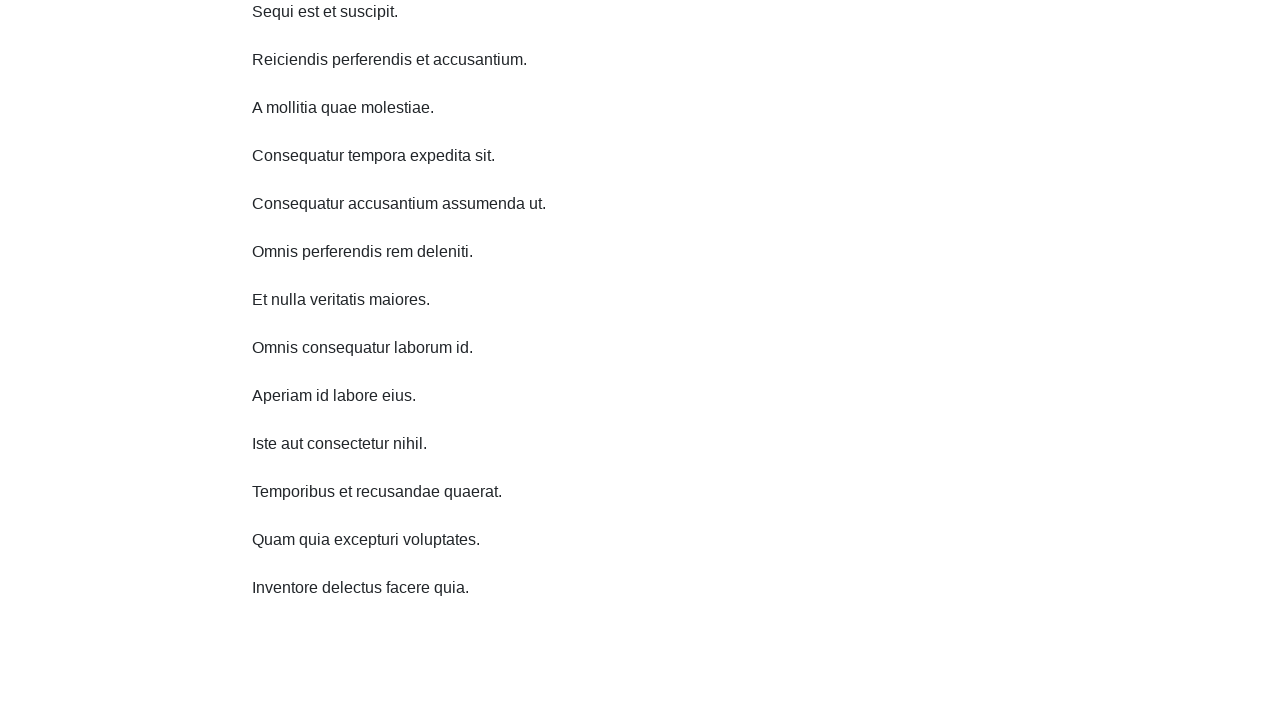

Scrolled down 750 pixels
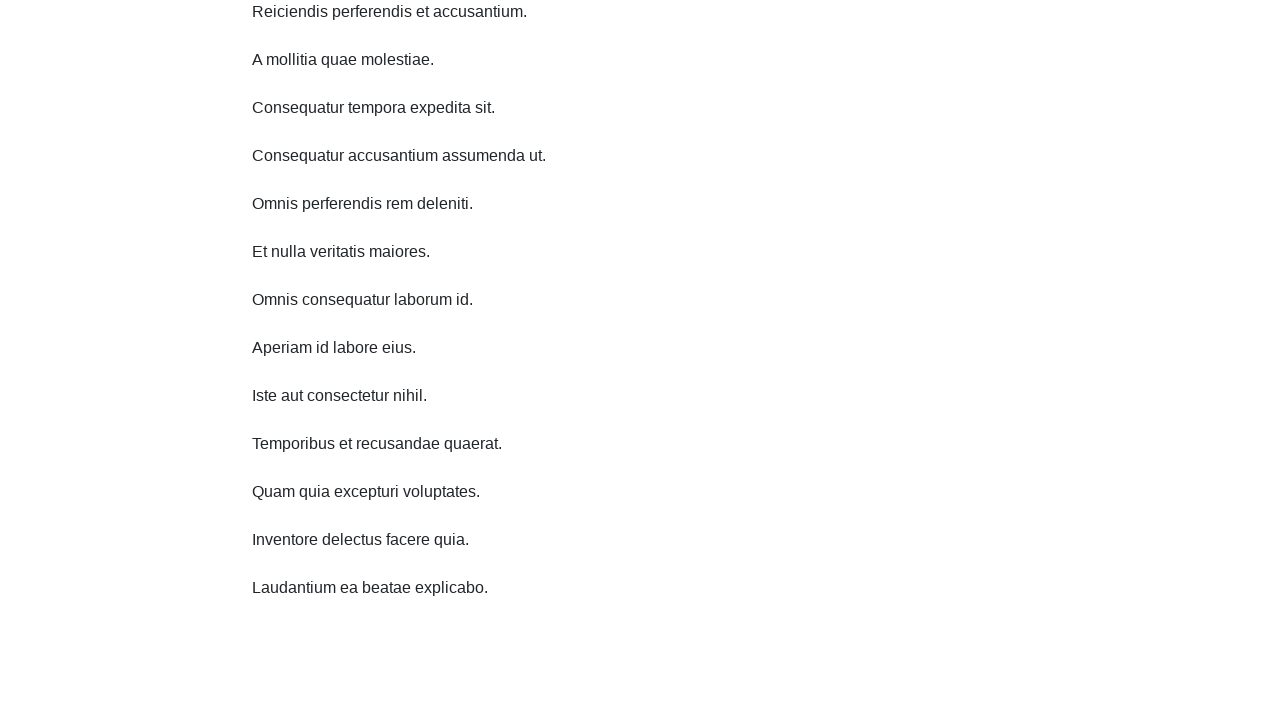

Waited 300ms for infinite scroll content to load
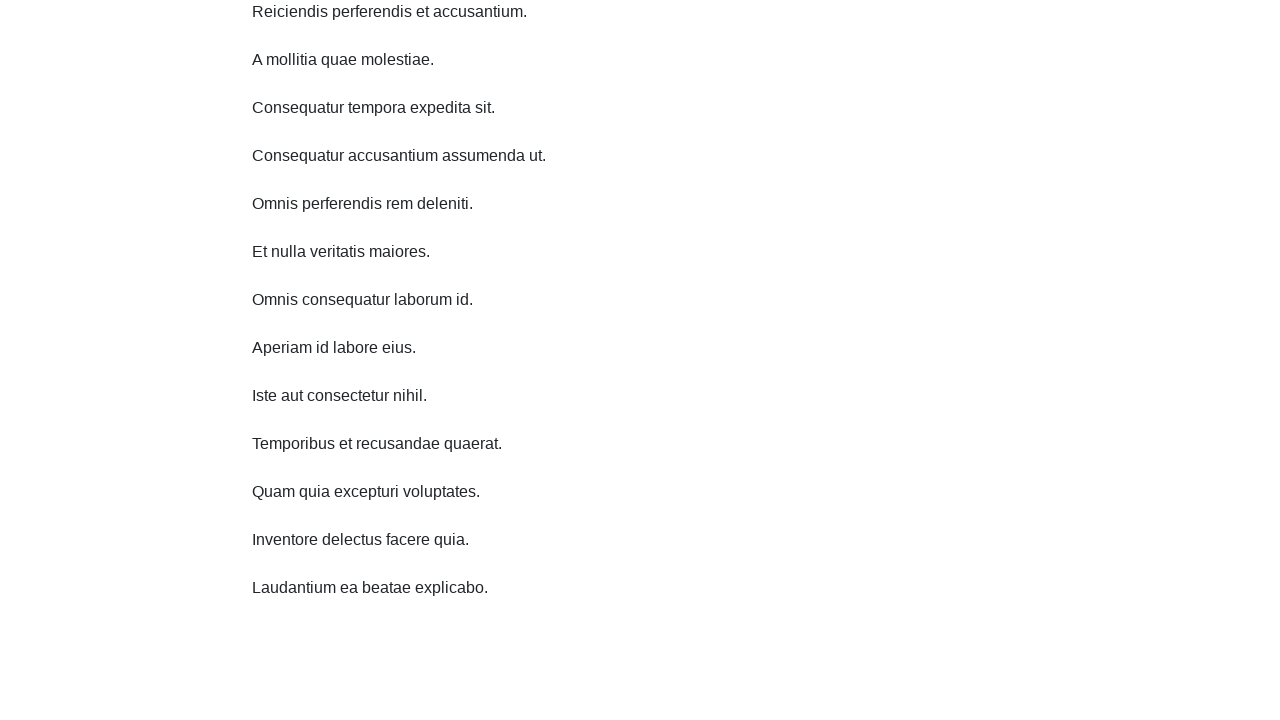

Scrolled down 750 pixels
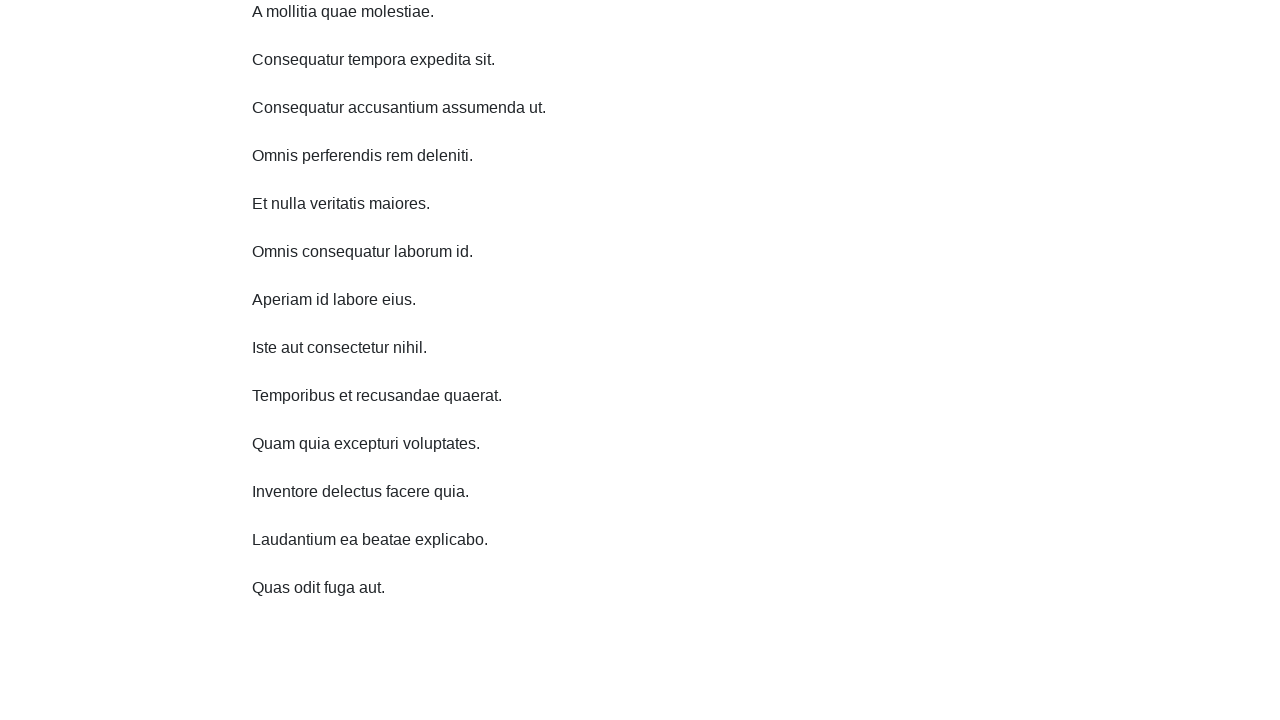

Waited 300ms for infinite scroll content to load
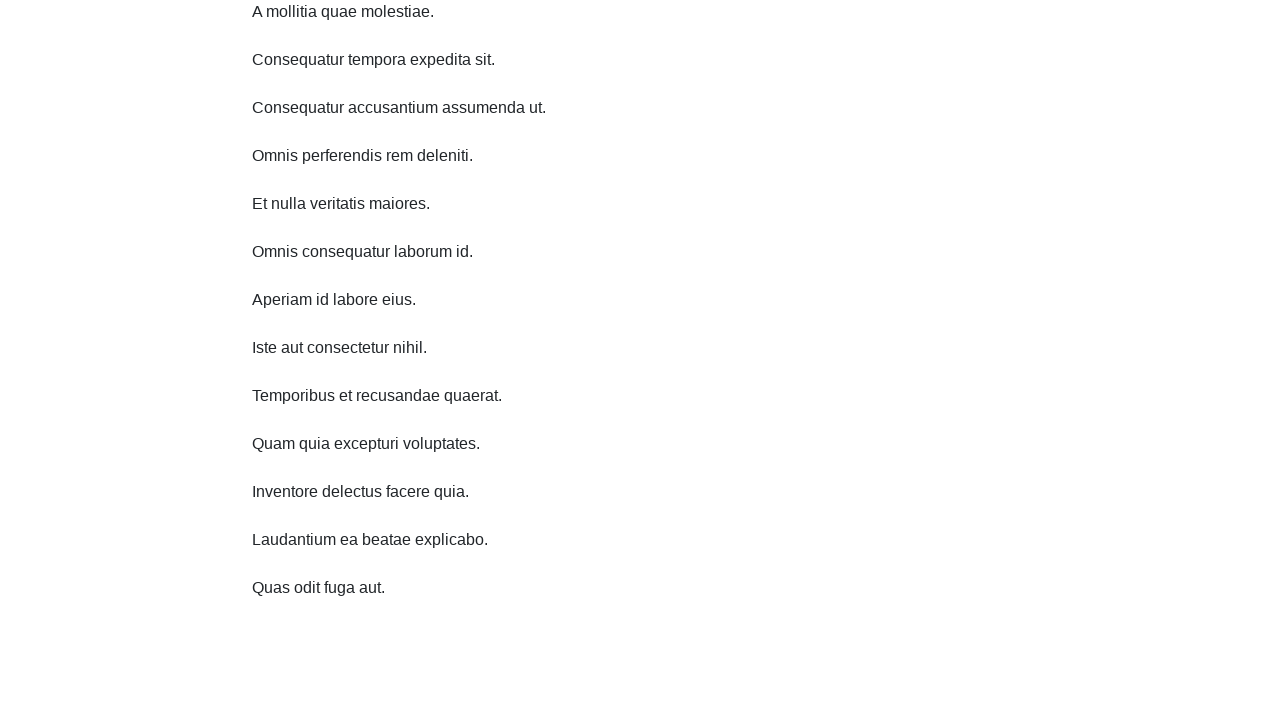

Scrolled down 750 pixels
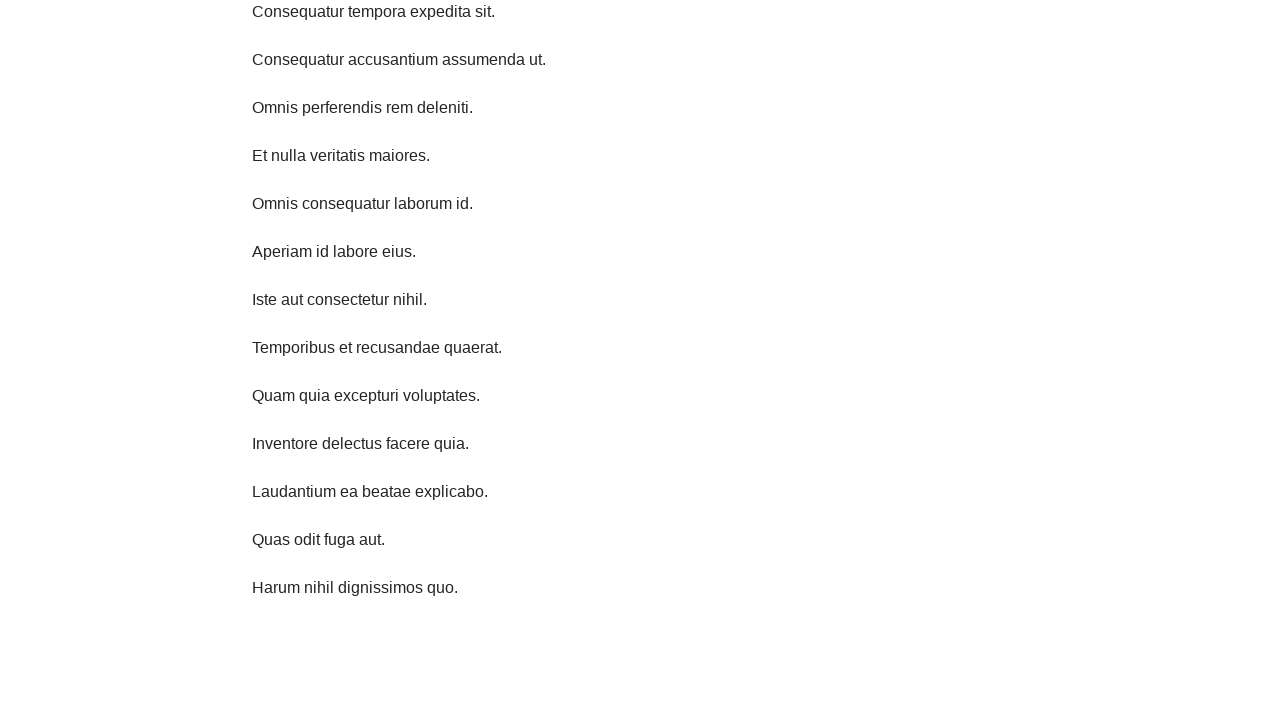

Waited 300ms for infinite scroll content to load
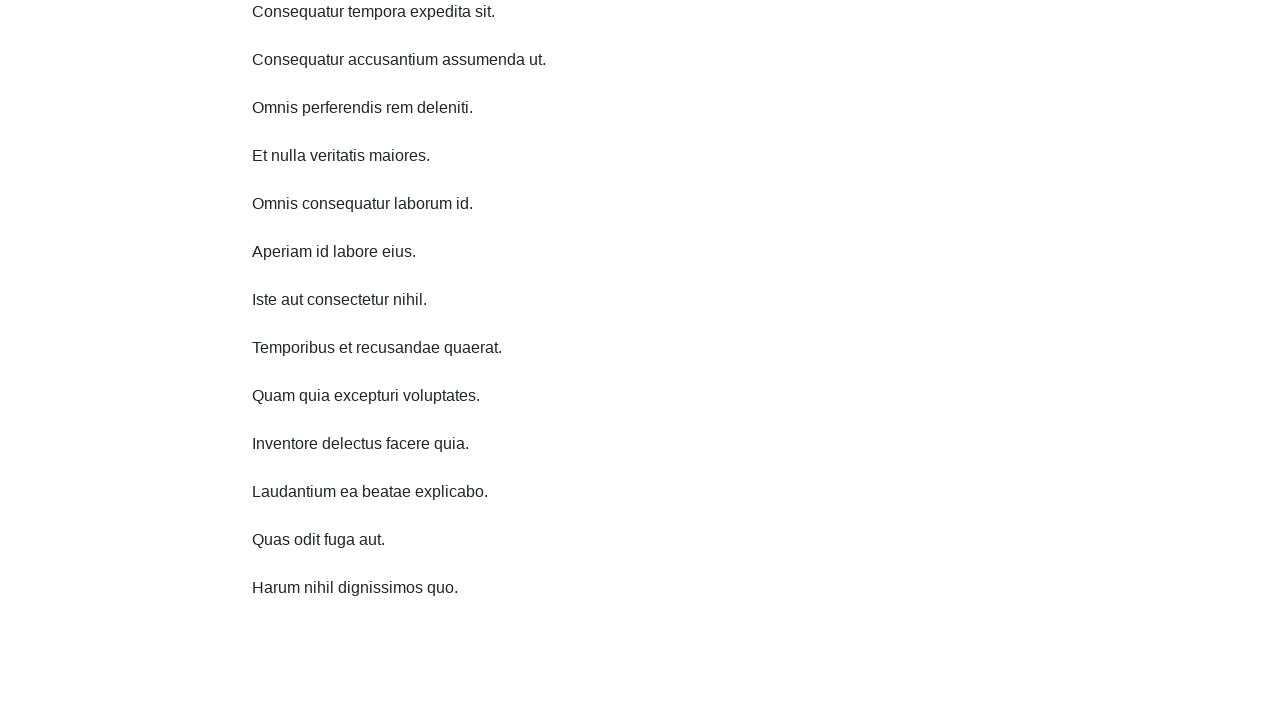

Scrolled down 750 pixels
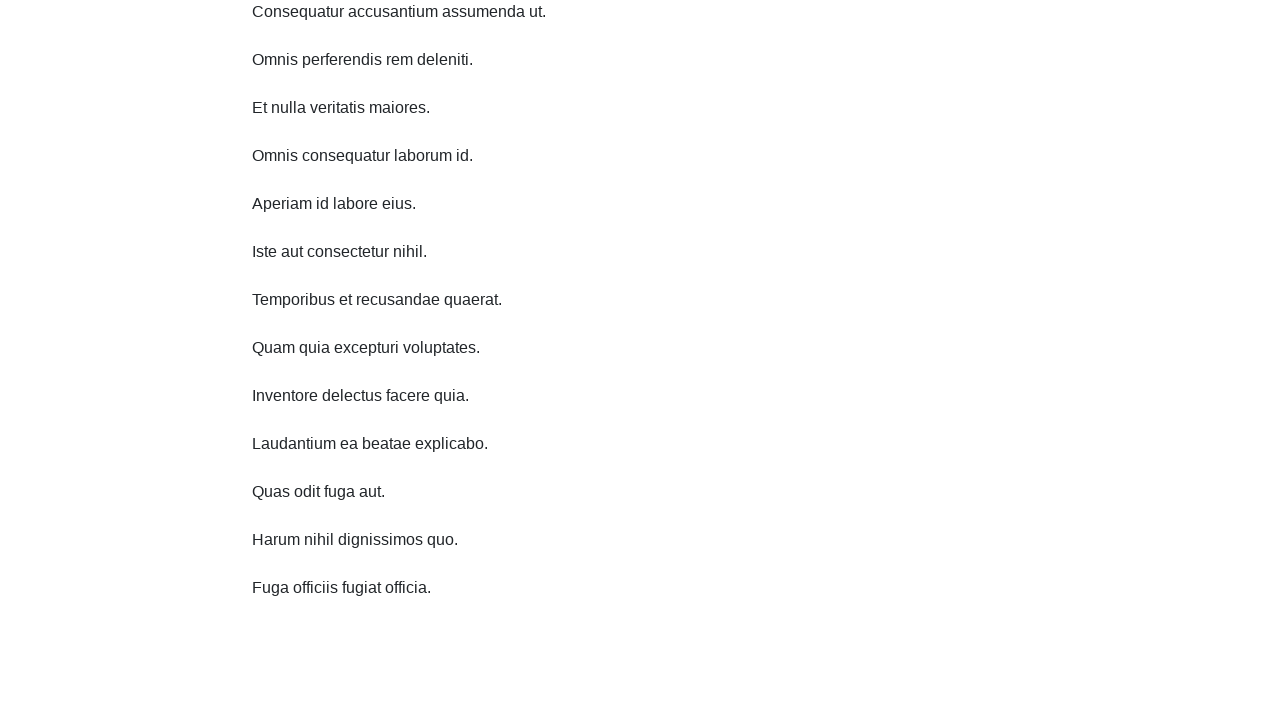

Waited 300ms for infinite scroll content to load
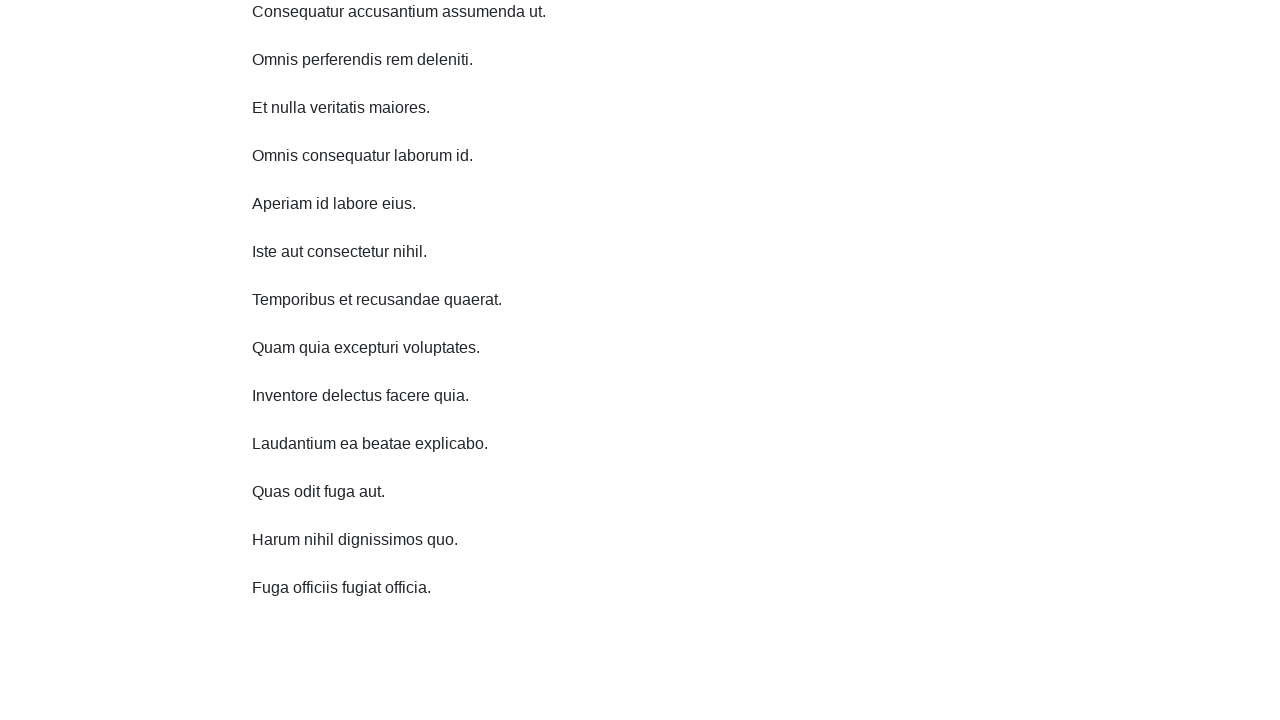

Scrolled down 750 pixels
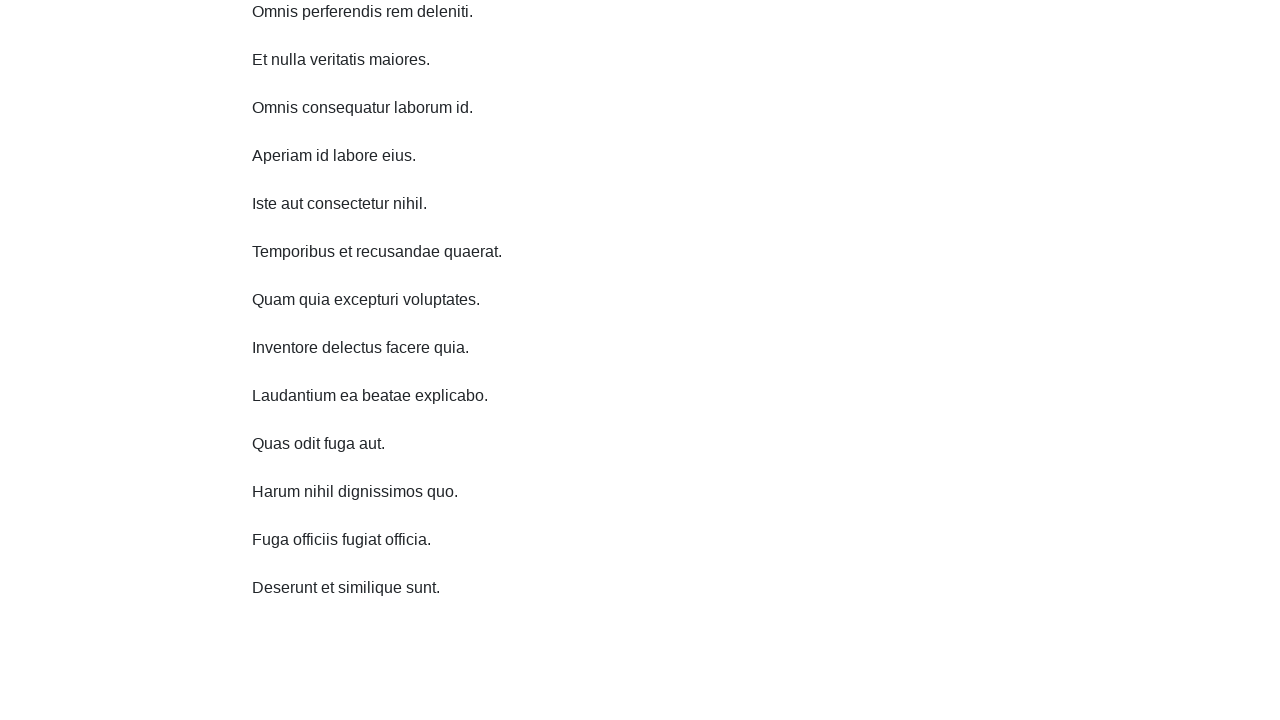

Waited 300ms for infinite scroll content to load
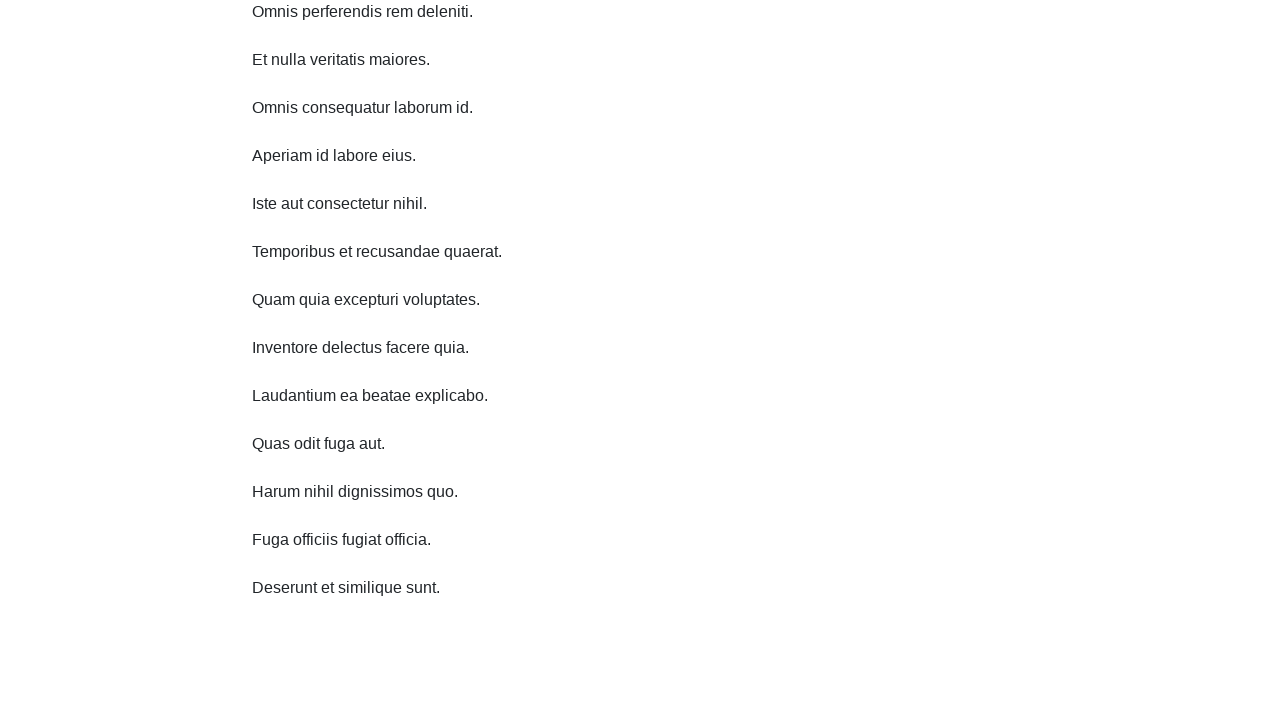

Scrolled up 750 pixels
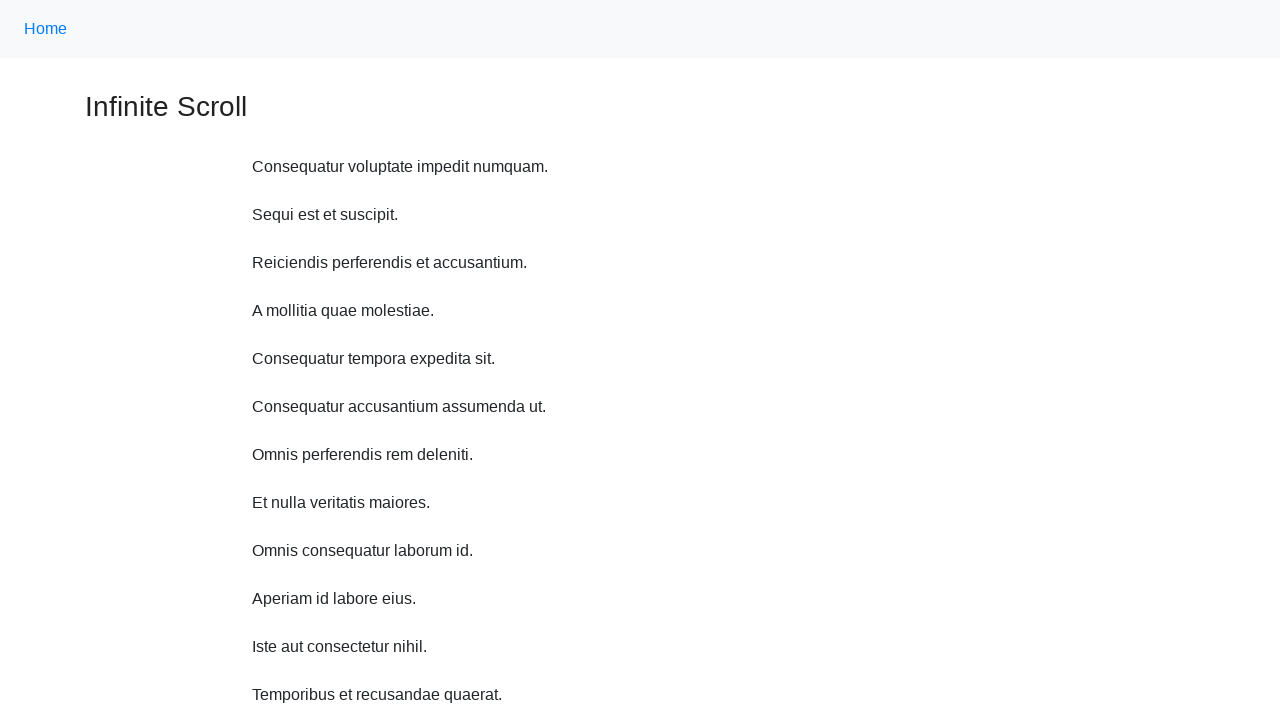

Waited 300ms after scrolling up
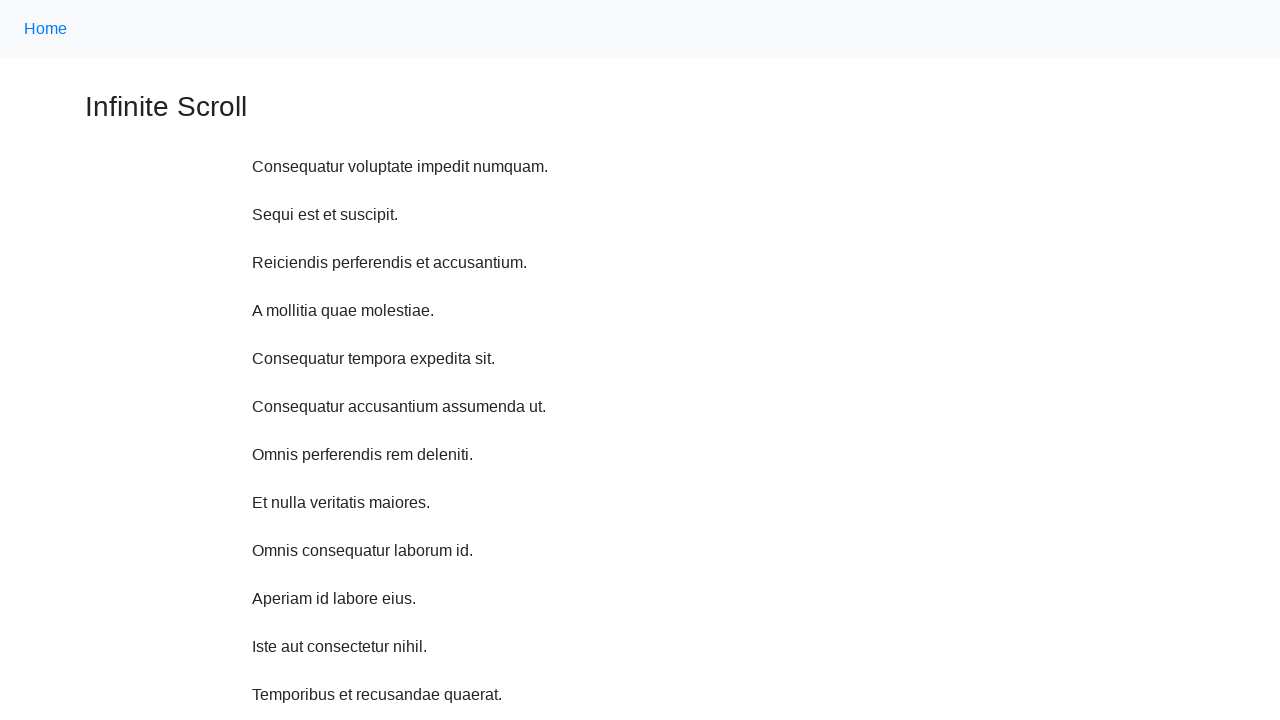

Scrolled up 750 pixels
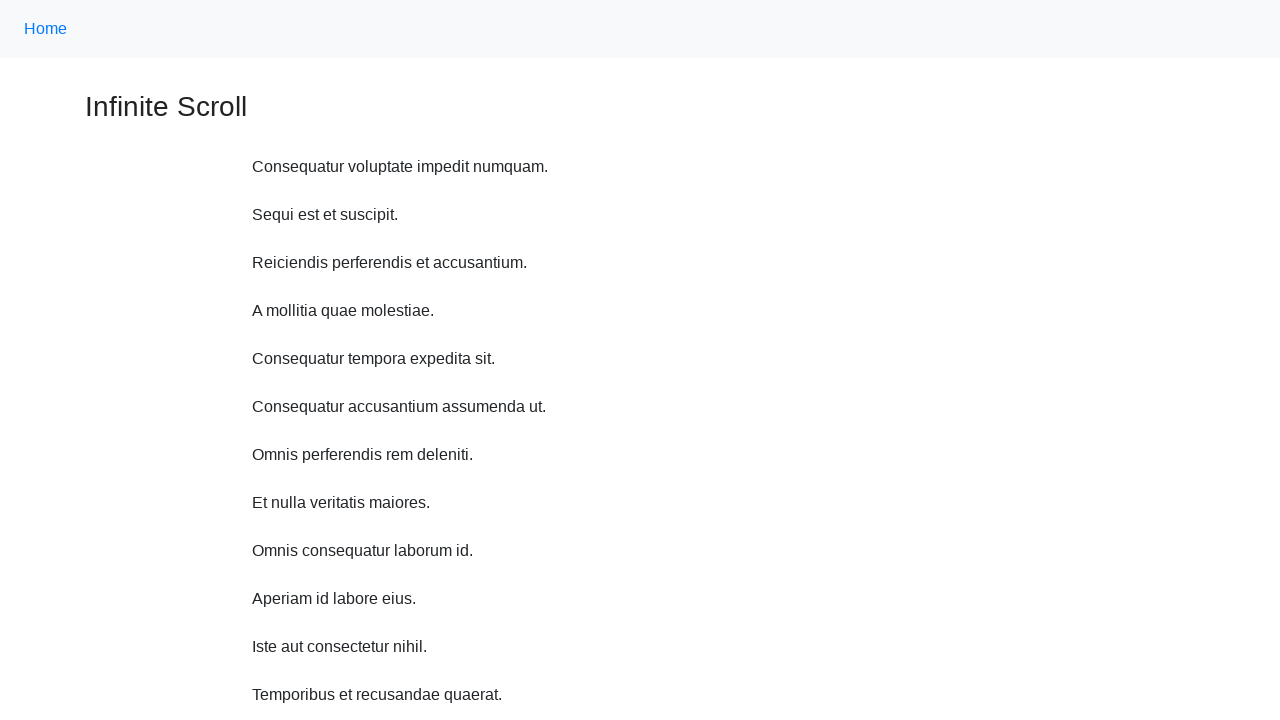

Waited 300ms after scrolling up
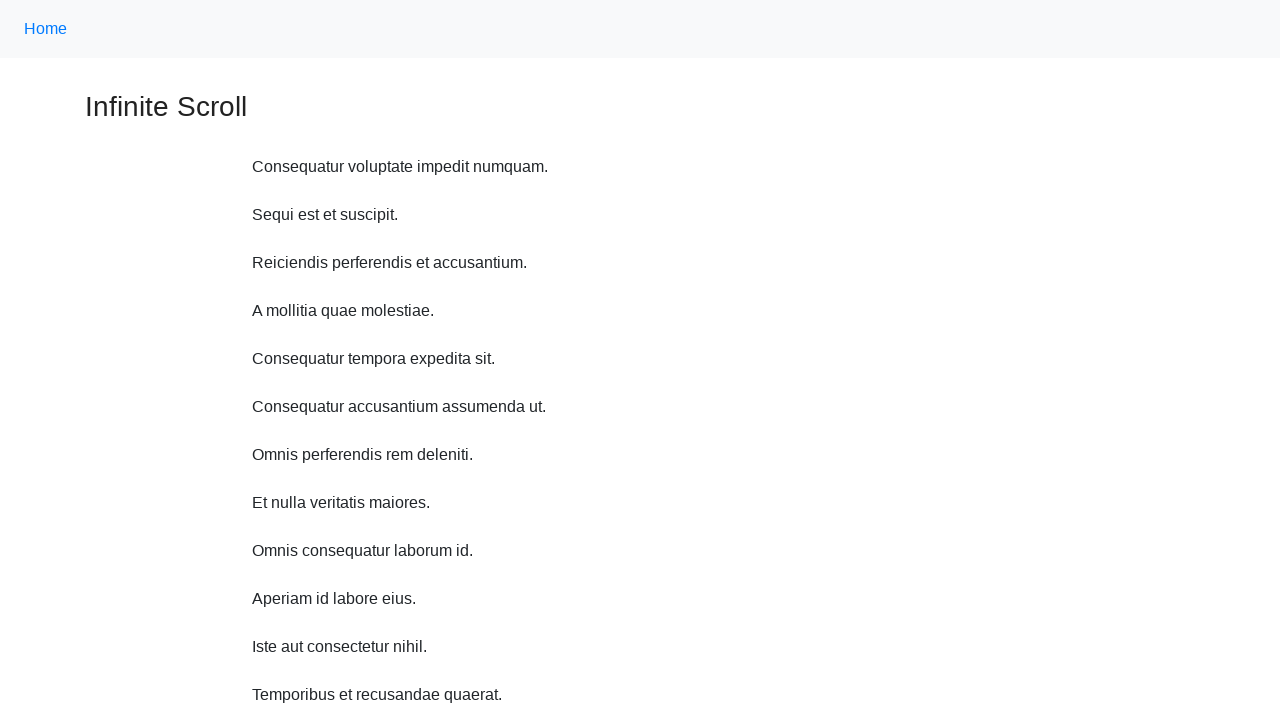

Scrolled up 750 pixels
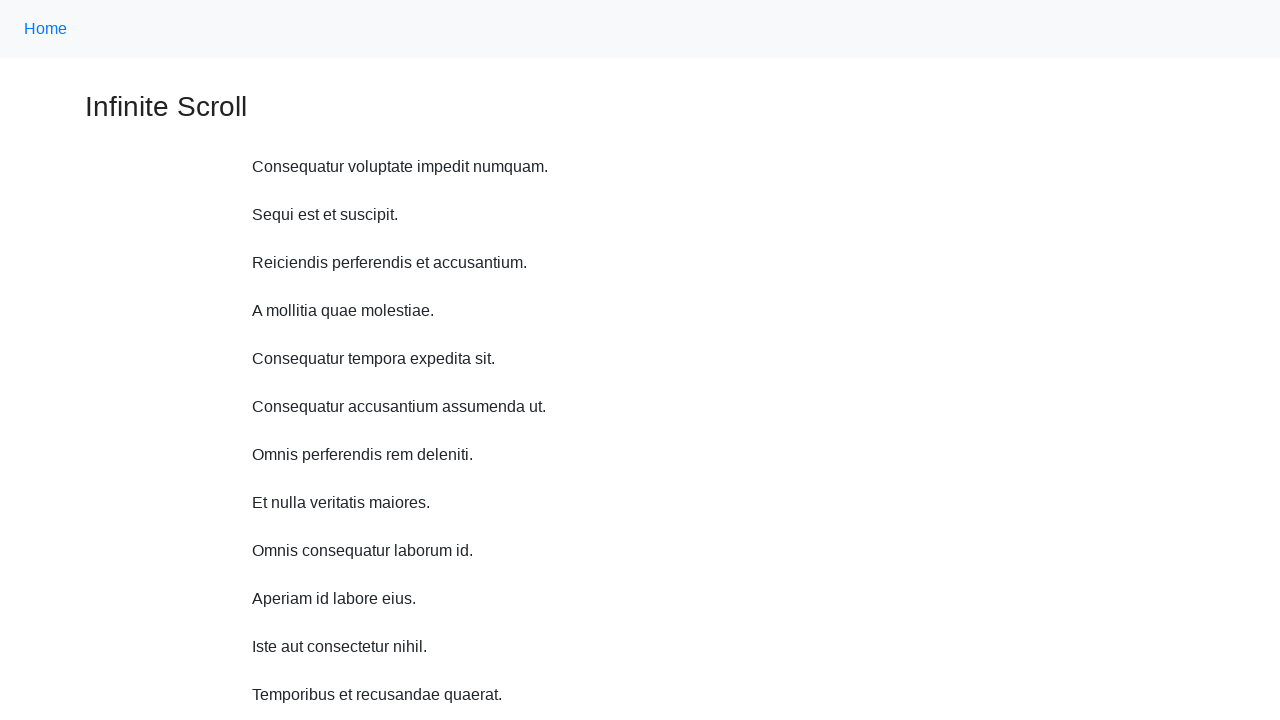

Waited 300ms after scrolling up
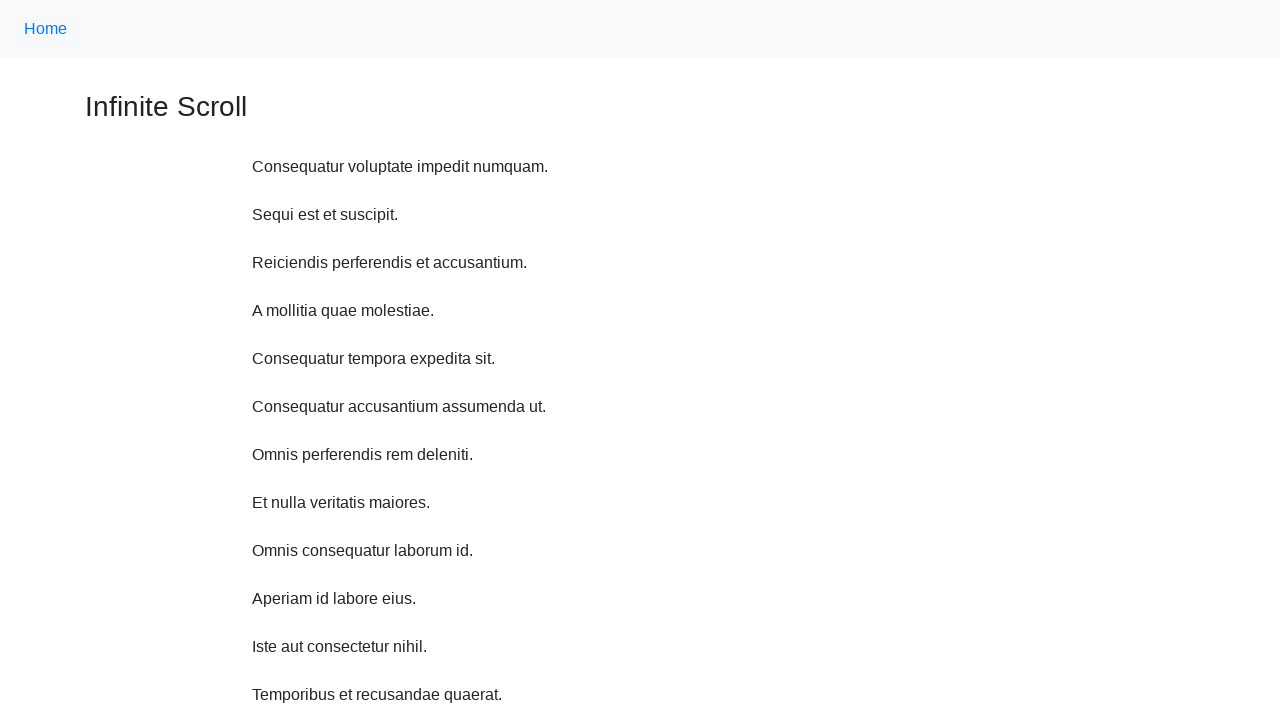

Scrolled up 750 pixels
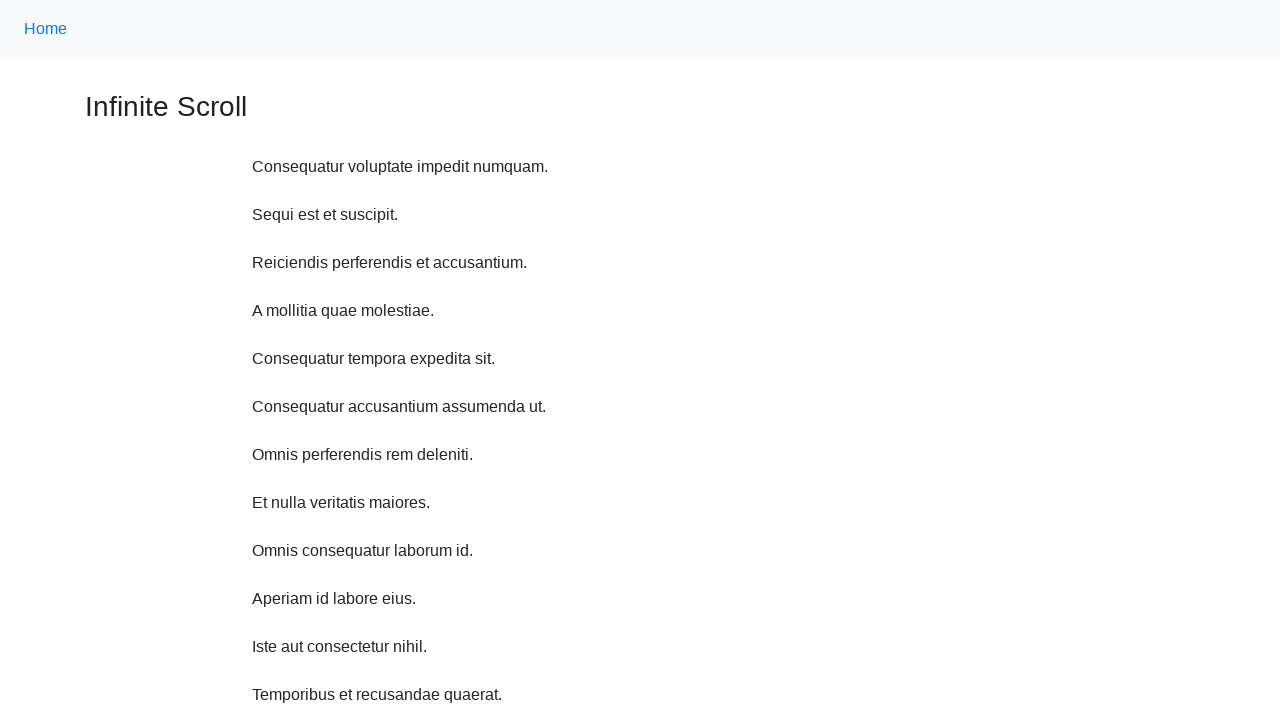

Waited 300ms after scrolling up
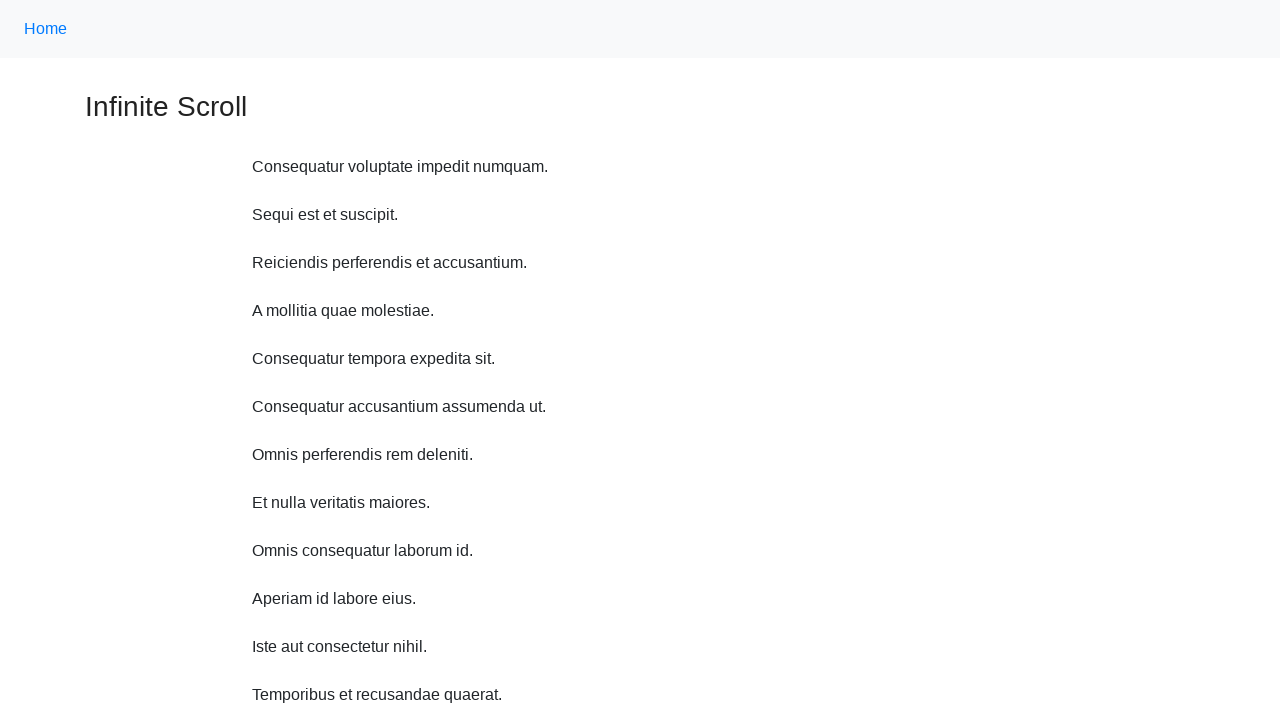

Scrolled up 750 pixels
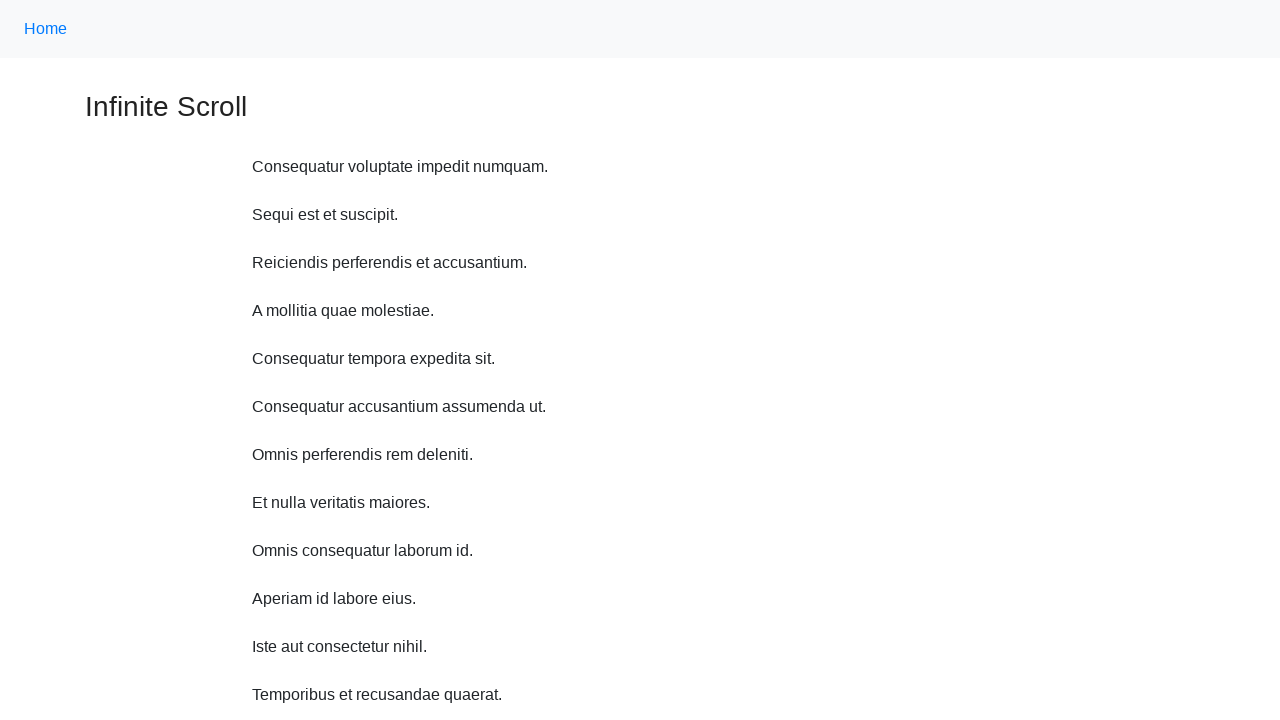

Waited 300ms after scrolling up
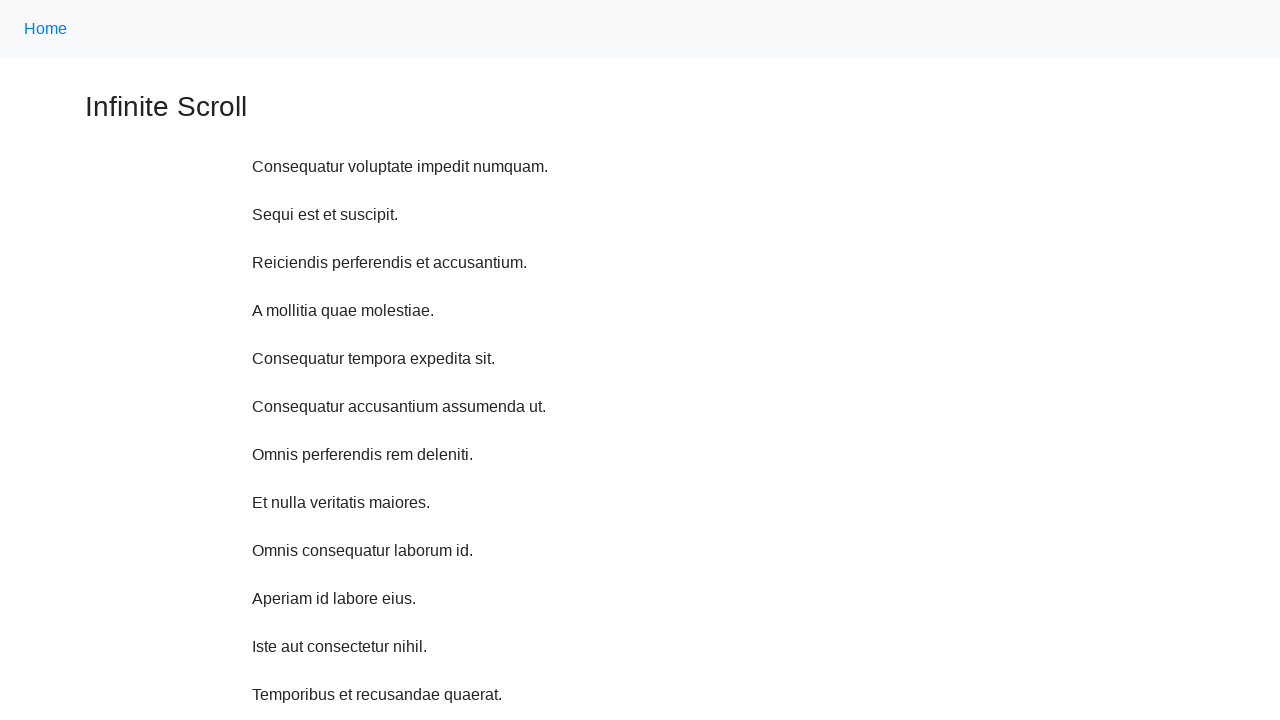

Scrolled up 750 pixels
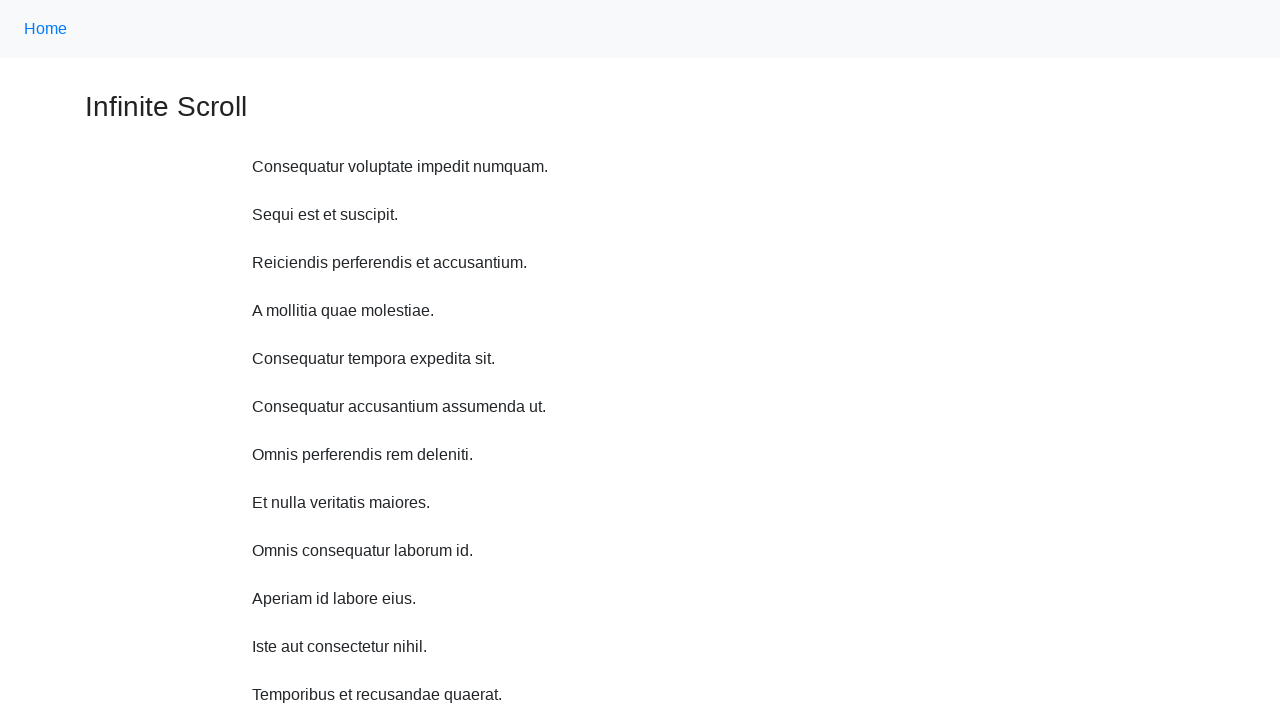

Waited 300ms after scrolling up
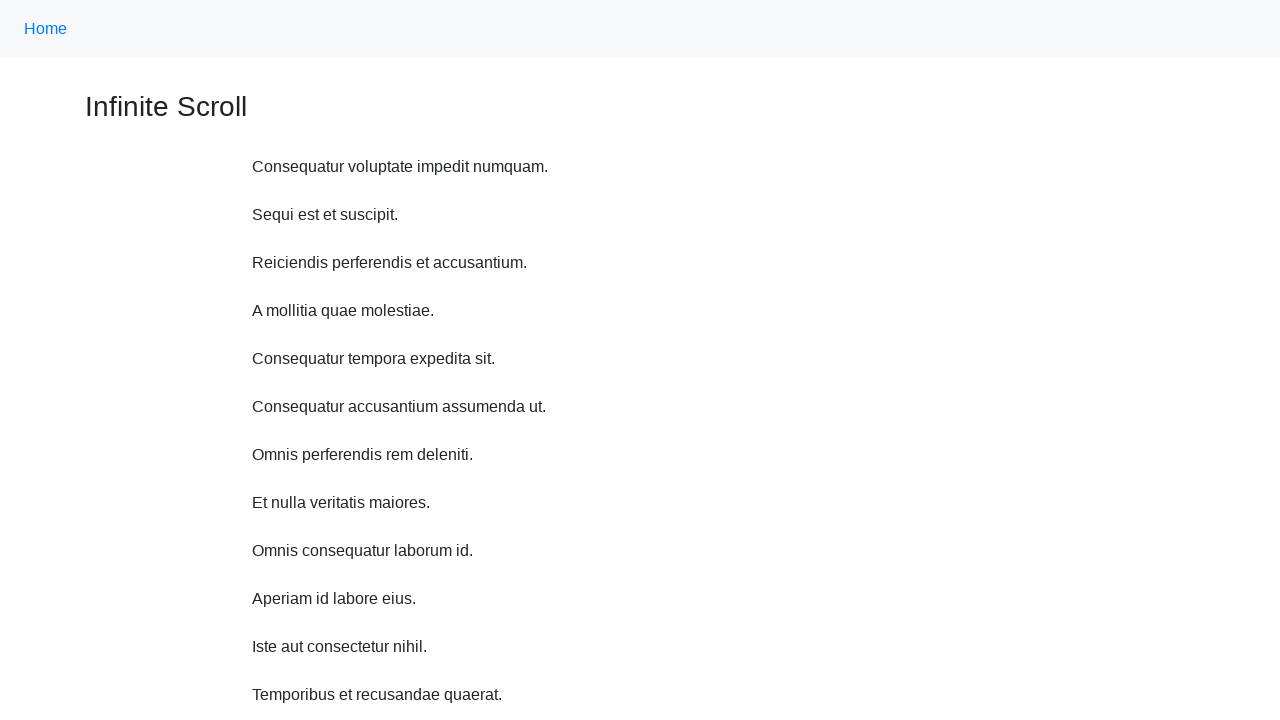

Scrolled up 750 pixels
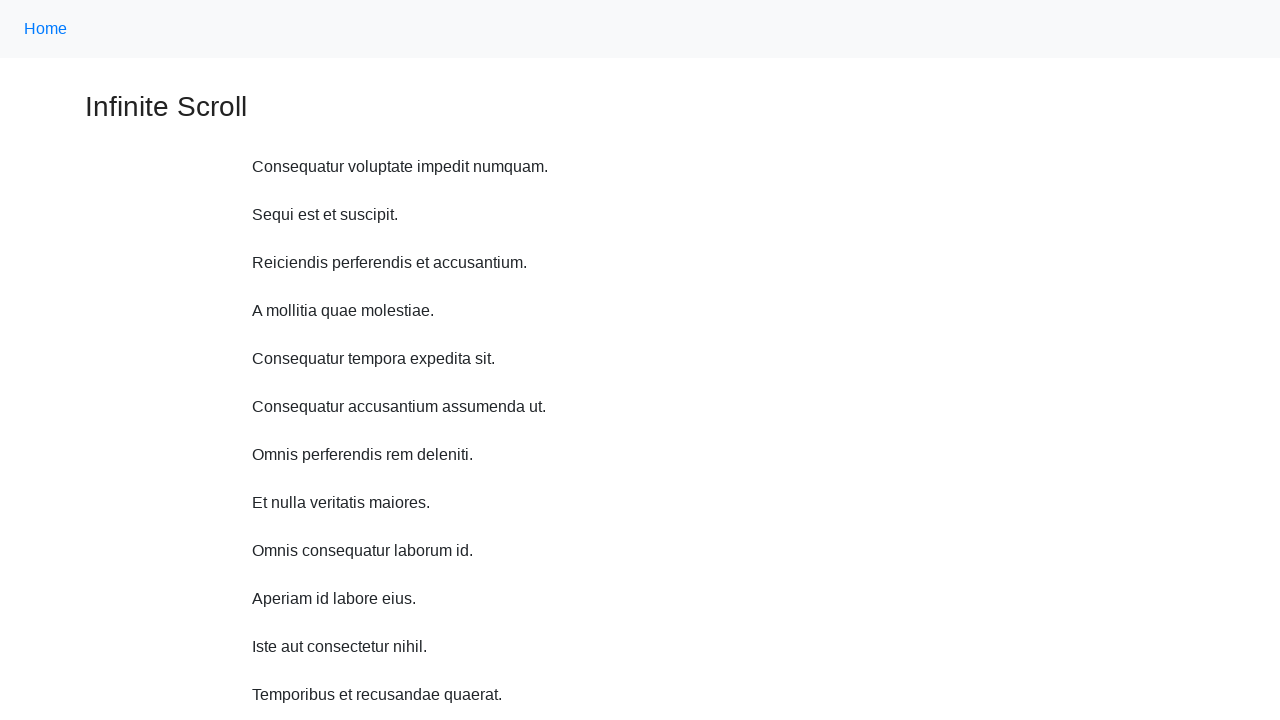

Waited 300ms after scrolling up
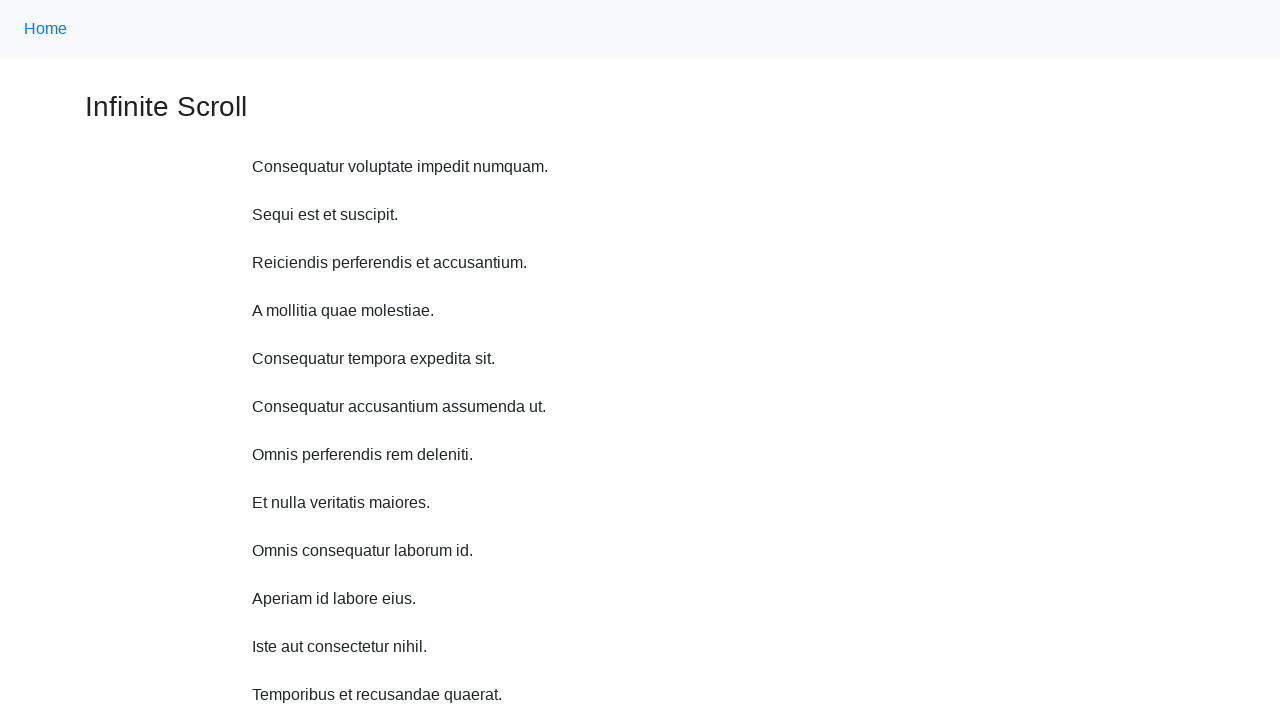

Scrolled up 750 pixels
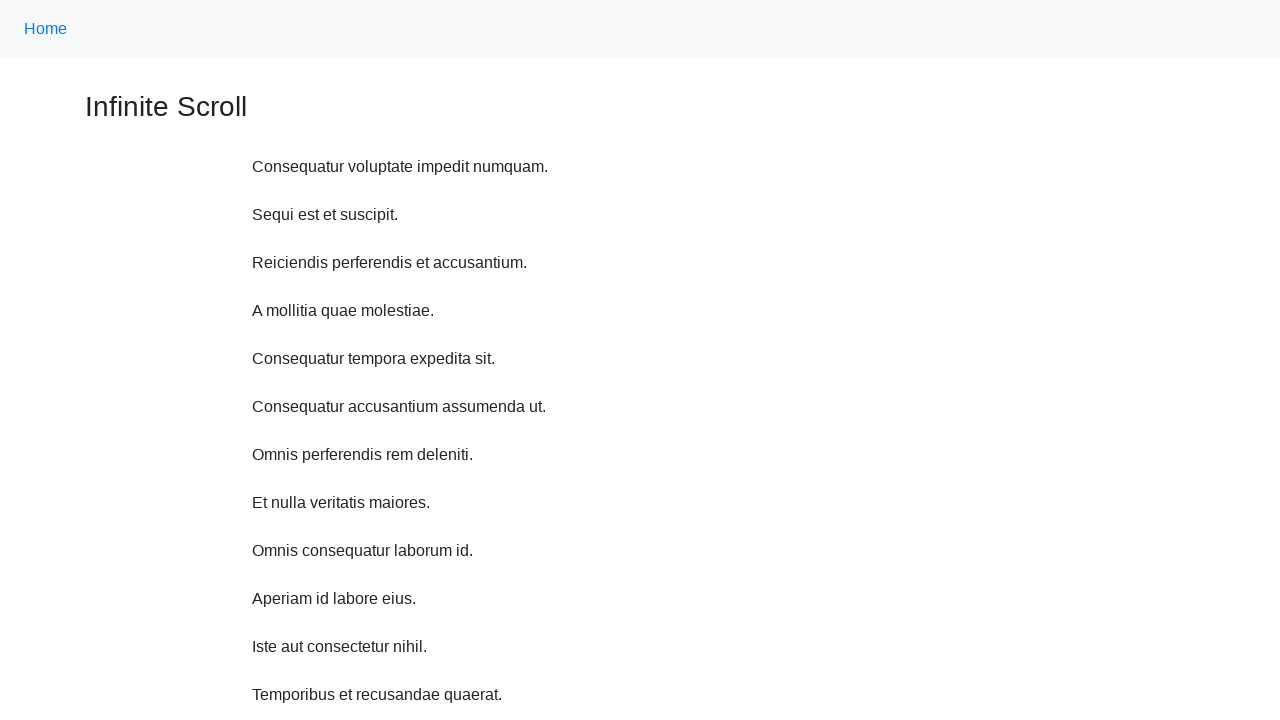

Waited 300ms after scrolling up
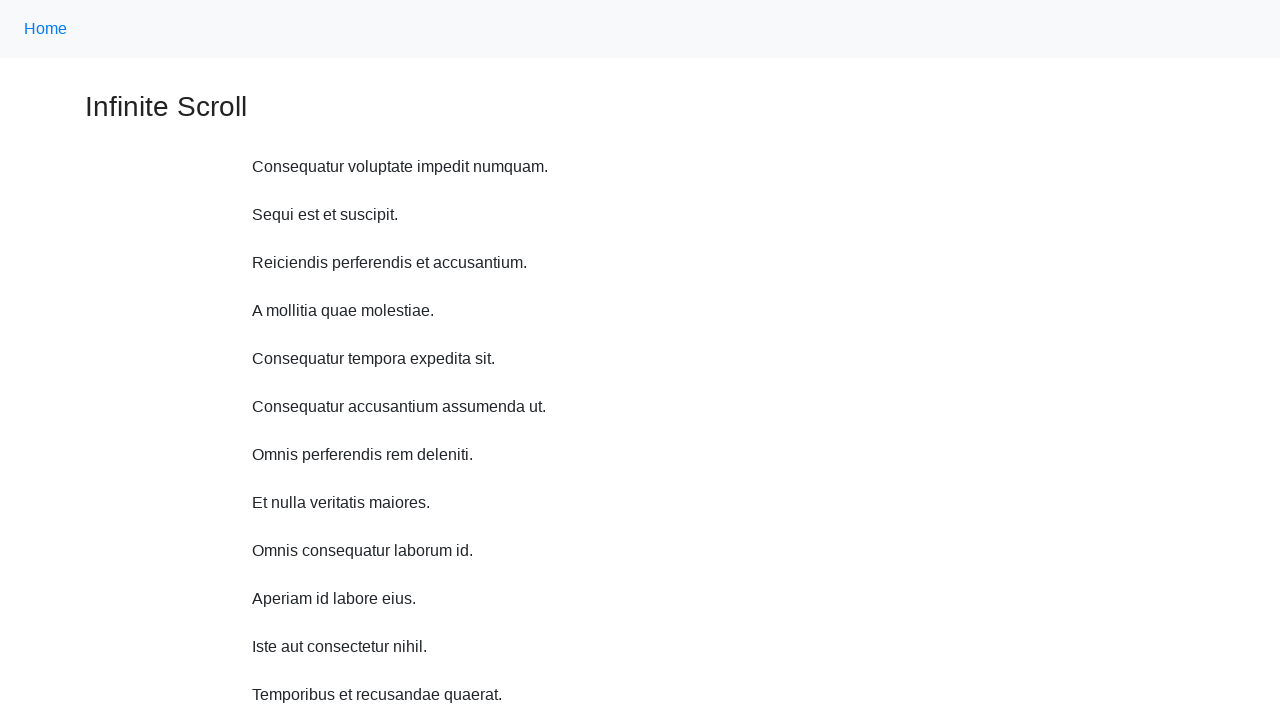

Scrolled up 750 pixels
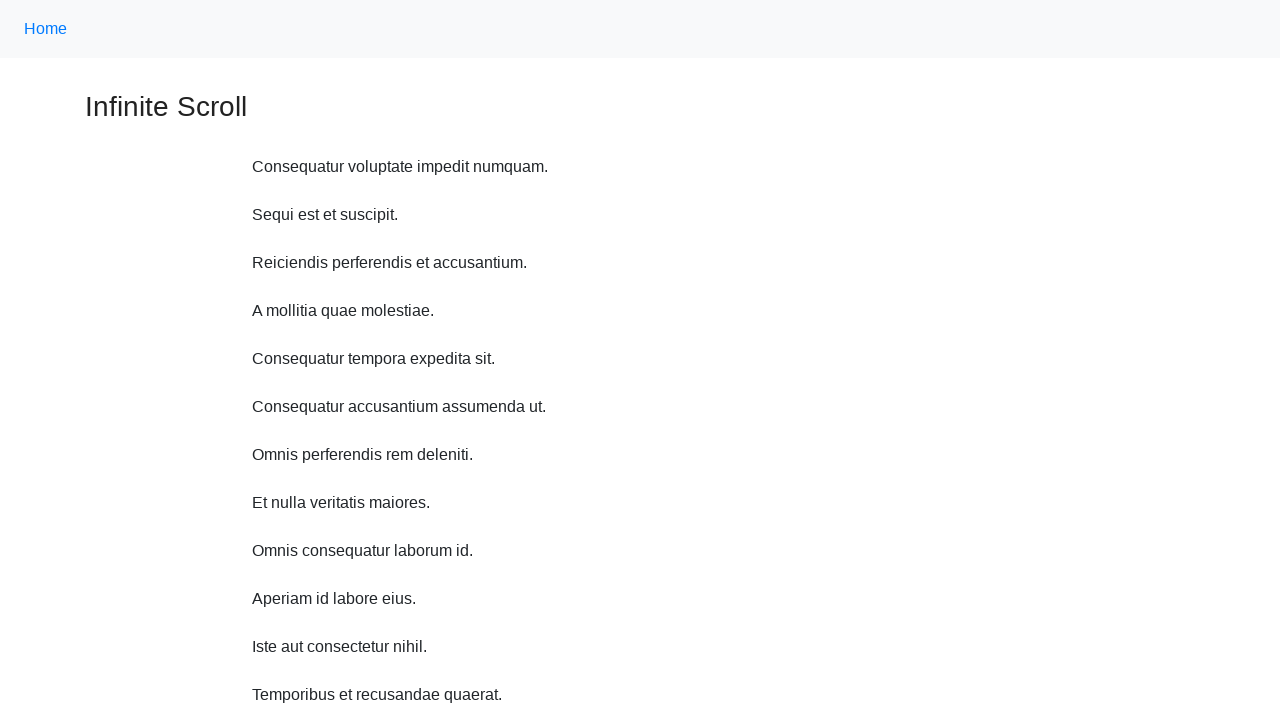

Waited 300ms after scrolling up
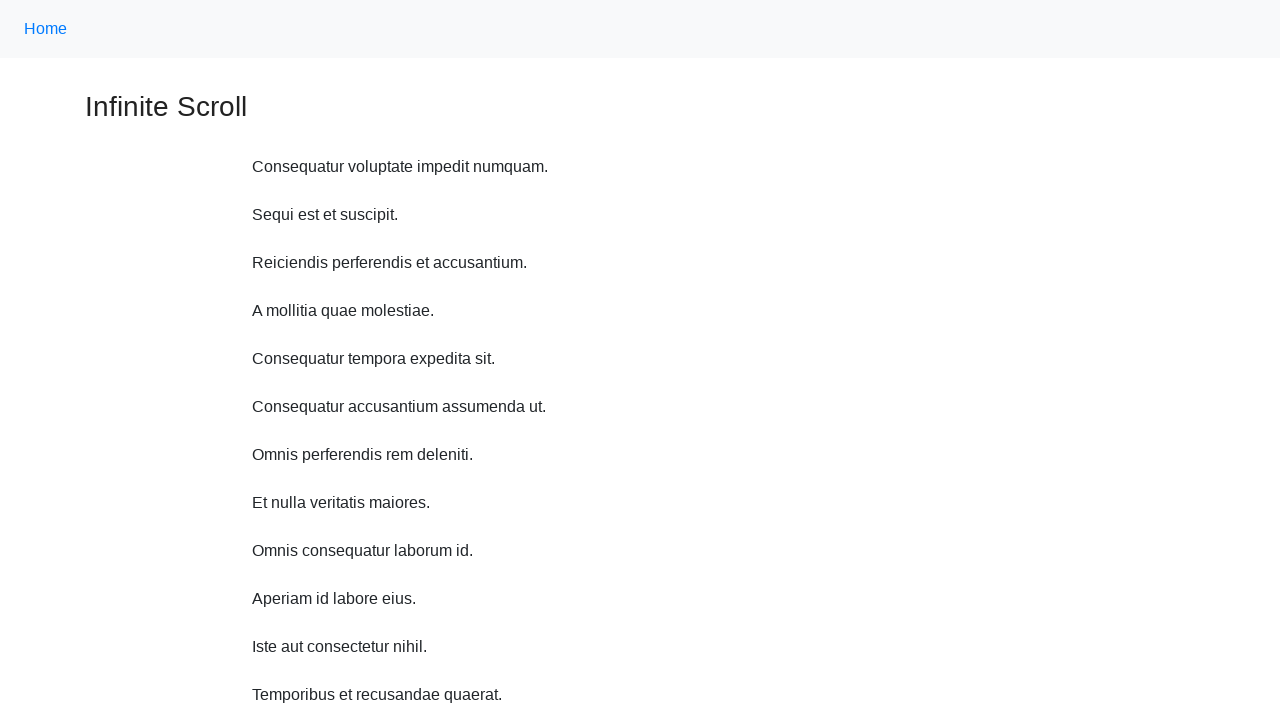

Scrolled up 750 pixels
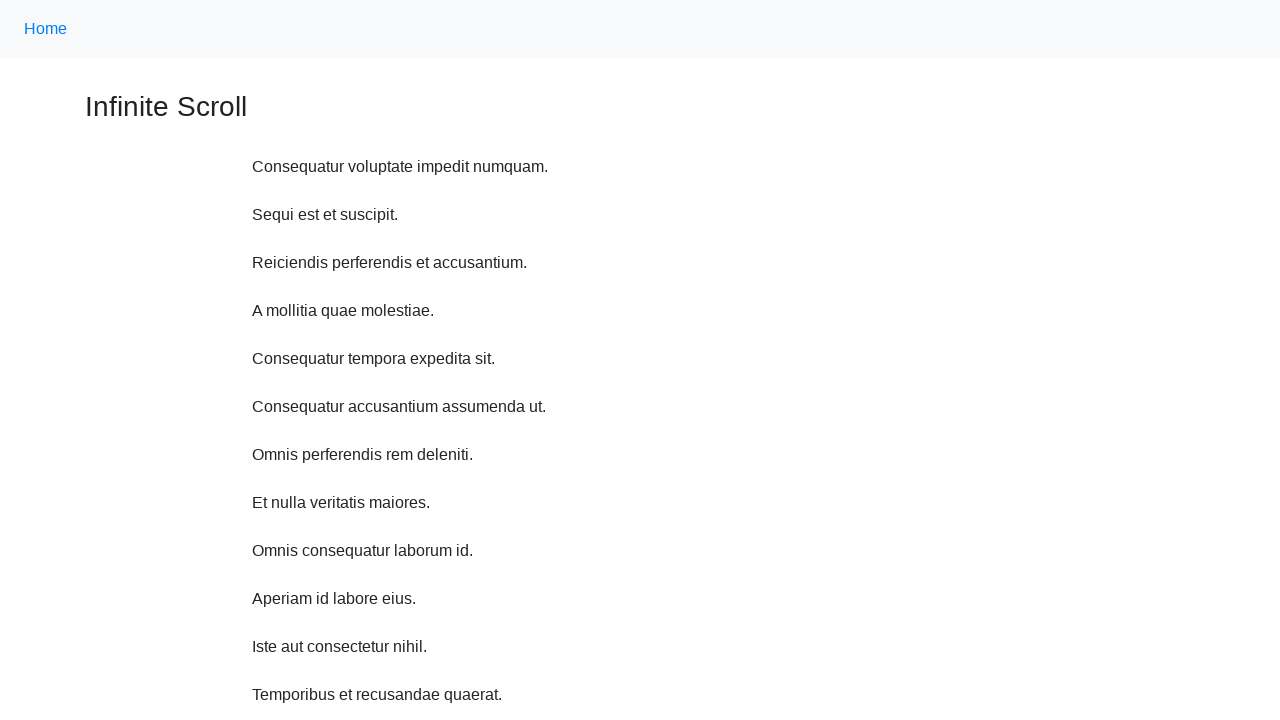

Waited 300ms after scrolling up
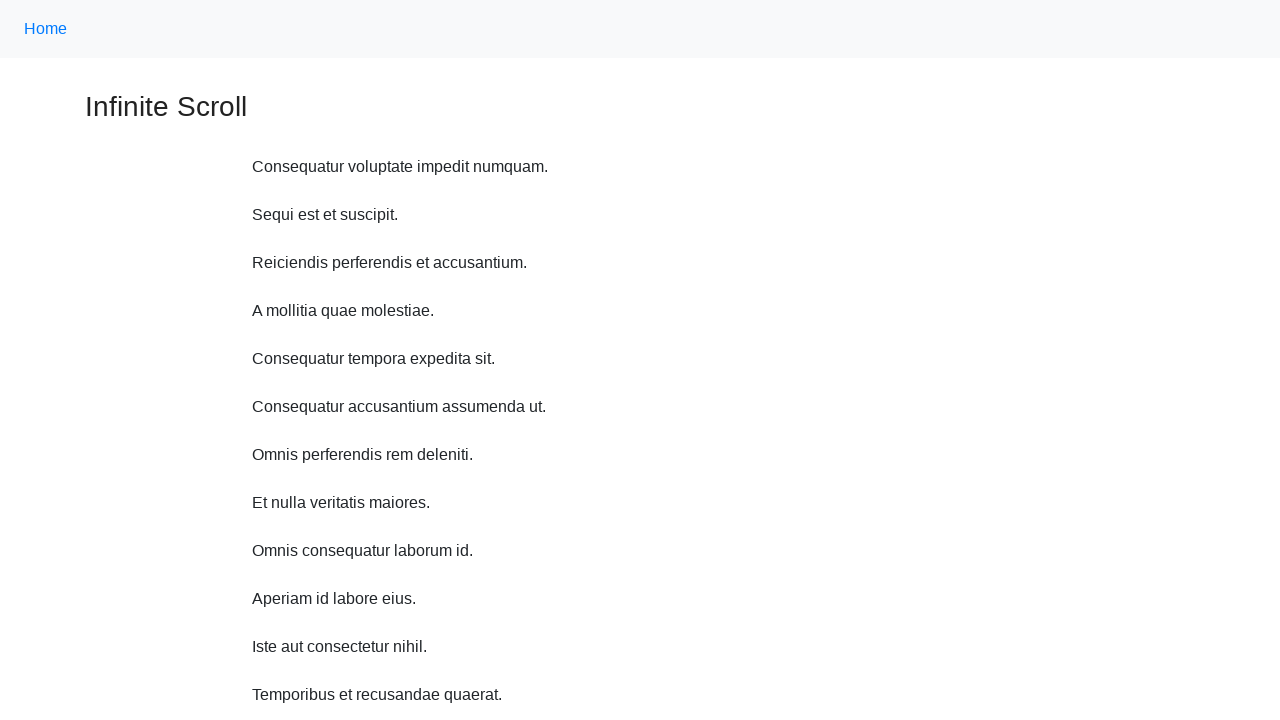

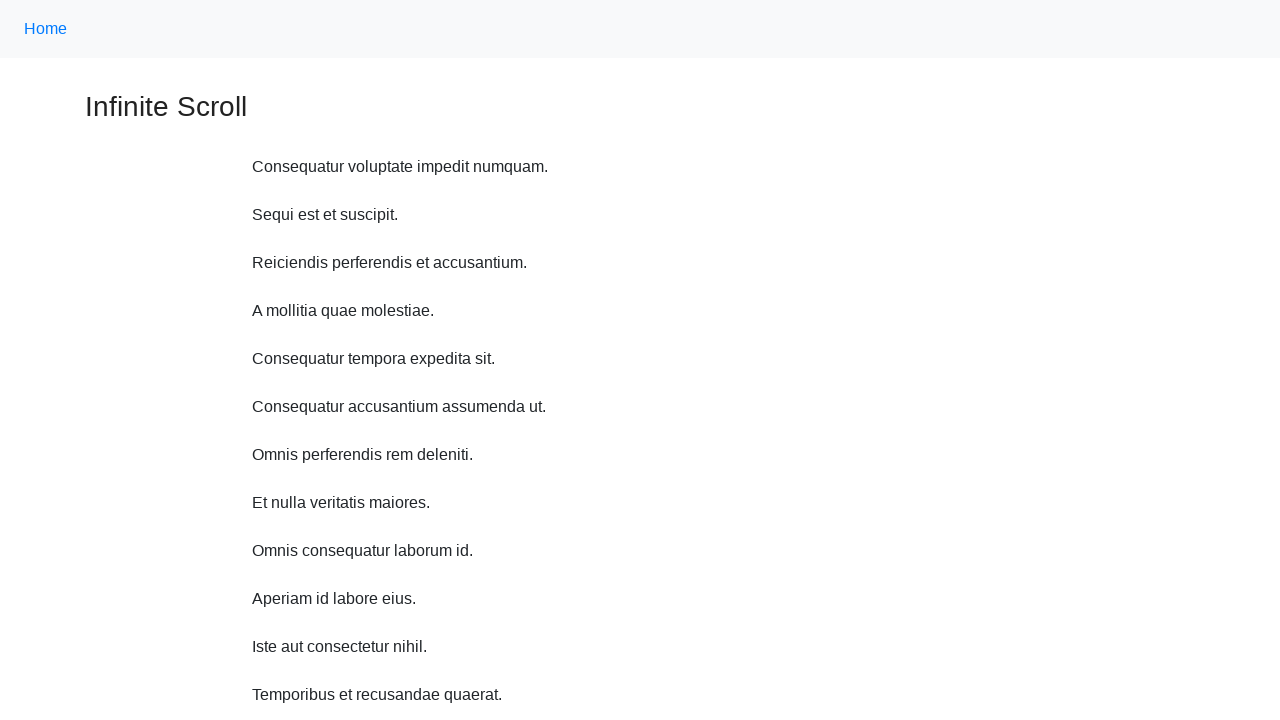